Tests horizontal slider functionality by clicking and holding the slider element, then dragging it to the right in incremental steps to change its value.

Starting URL: https://the-internet.herokuapp.com/horizontal_slider

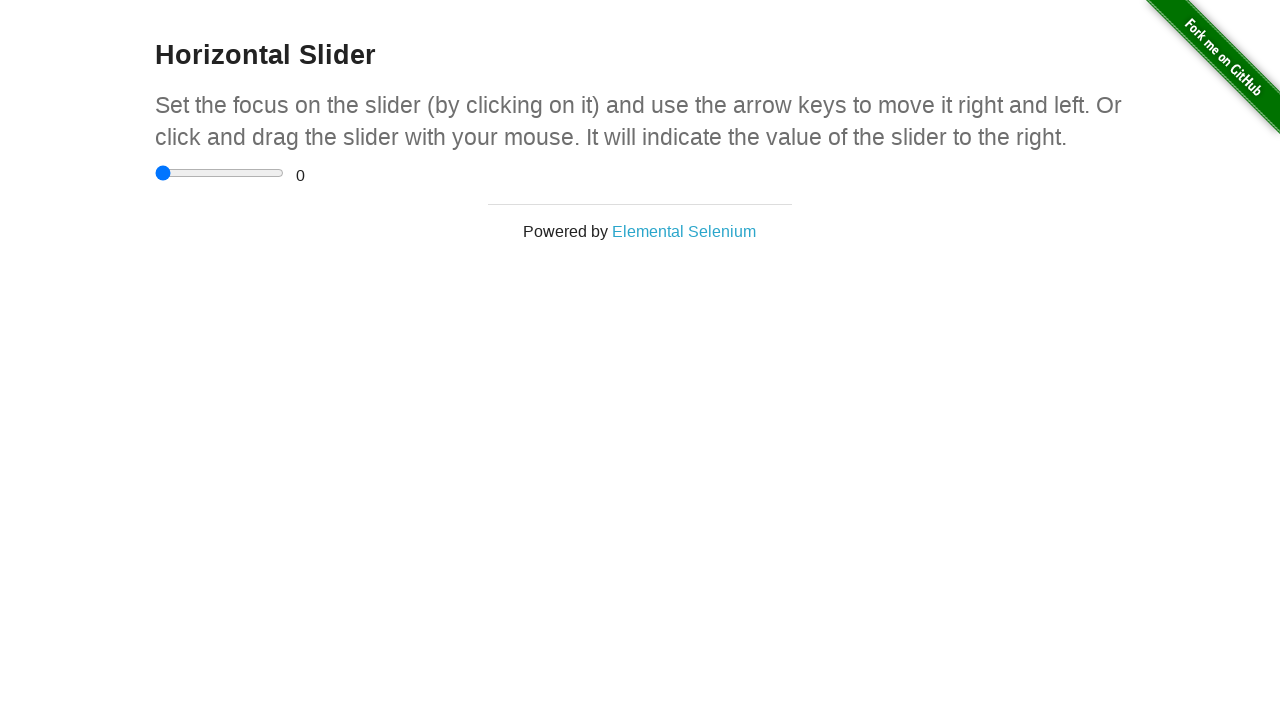

Located slider element with type='range'
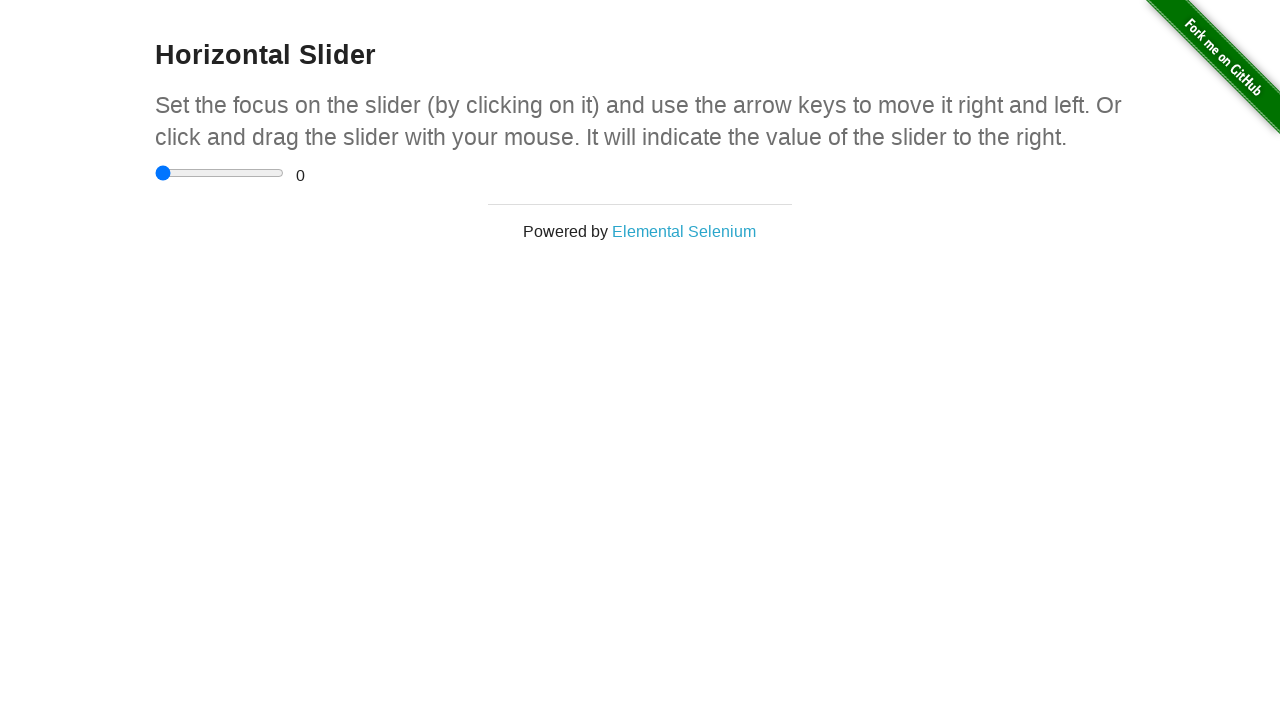

Slider element is now visible
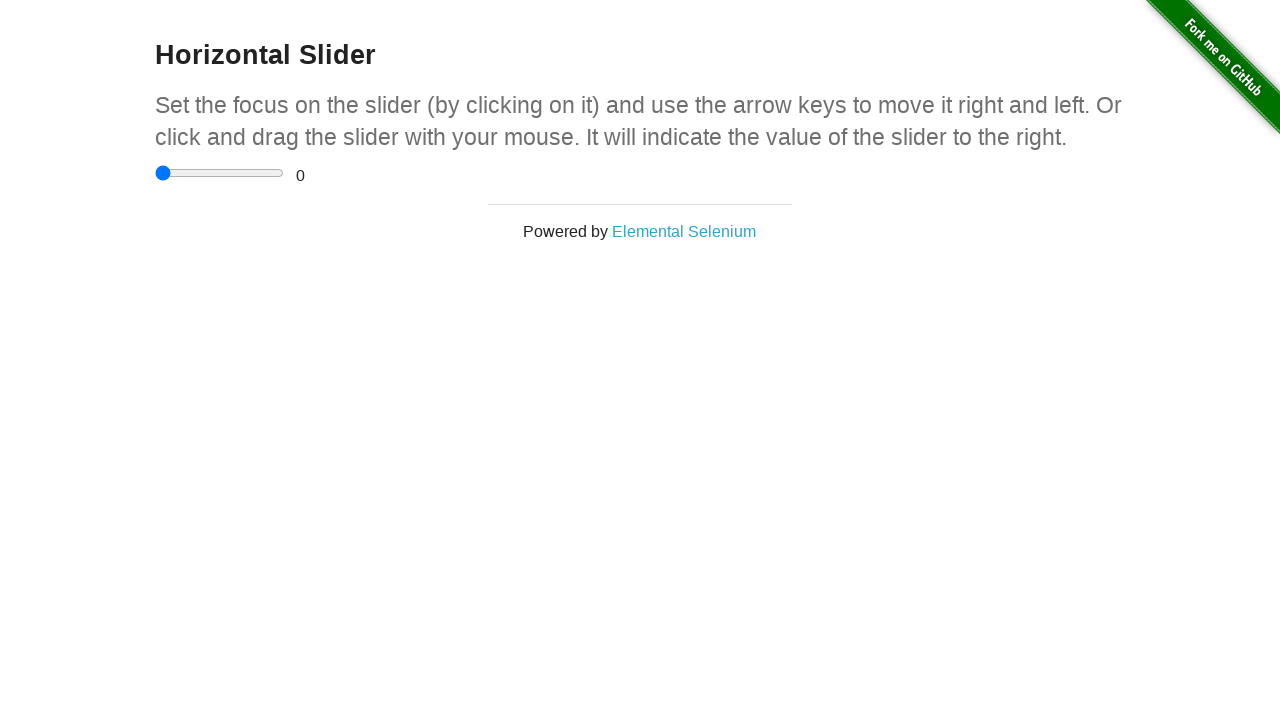

Retrieved slider bounding box for drag operations
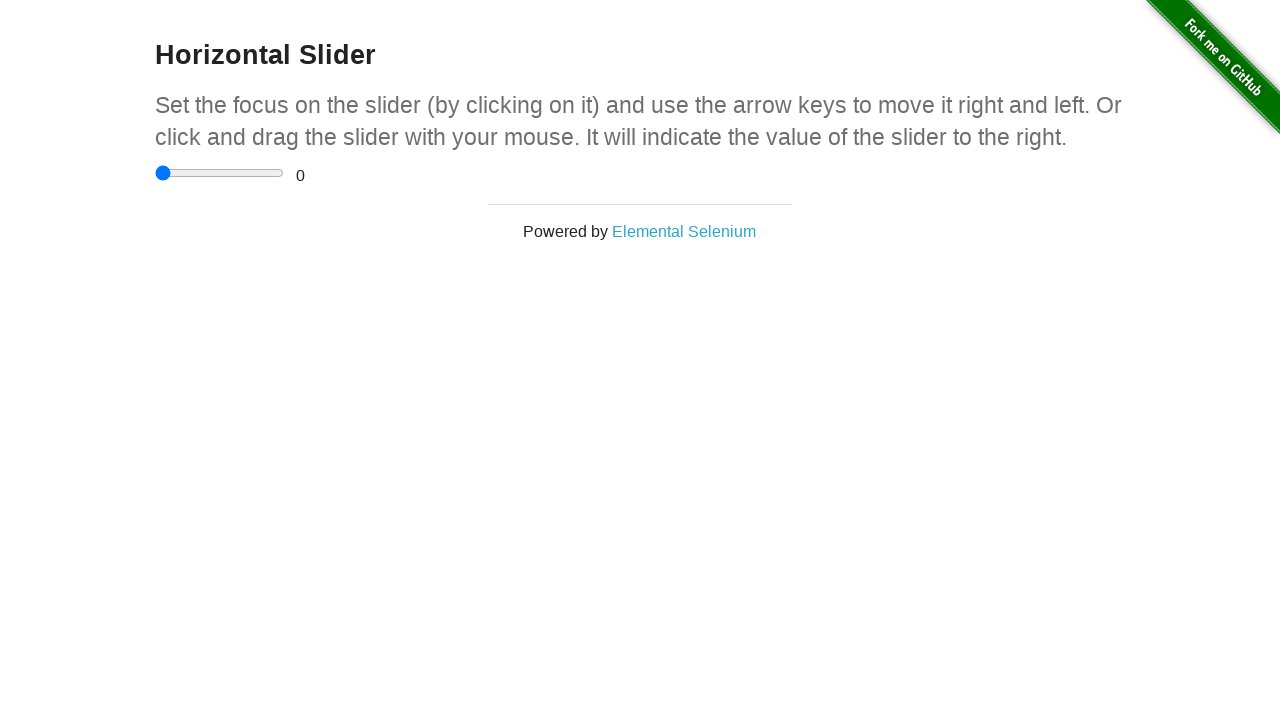

Moved mouse to slider position (increment 1/10) at (220, 173)
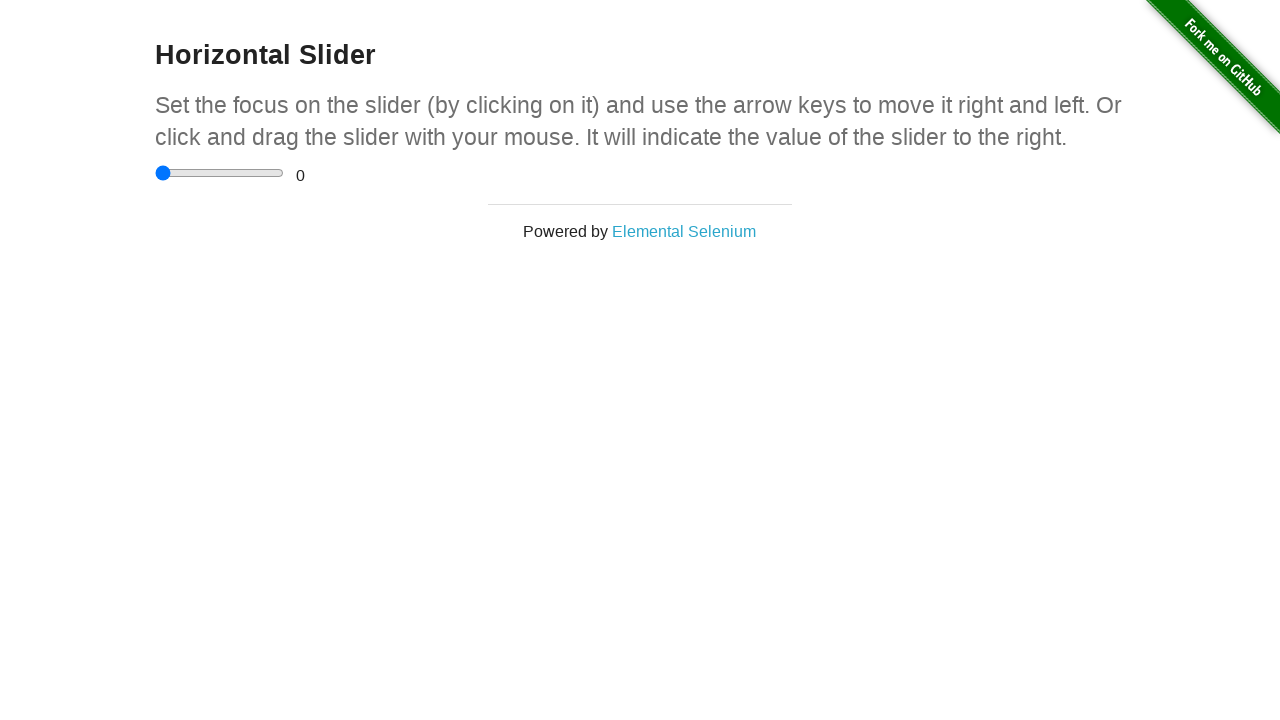

Pressed mouse button down to start drag (increment 1/10) at (220, 173)
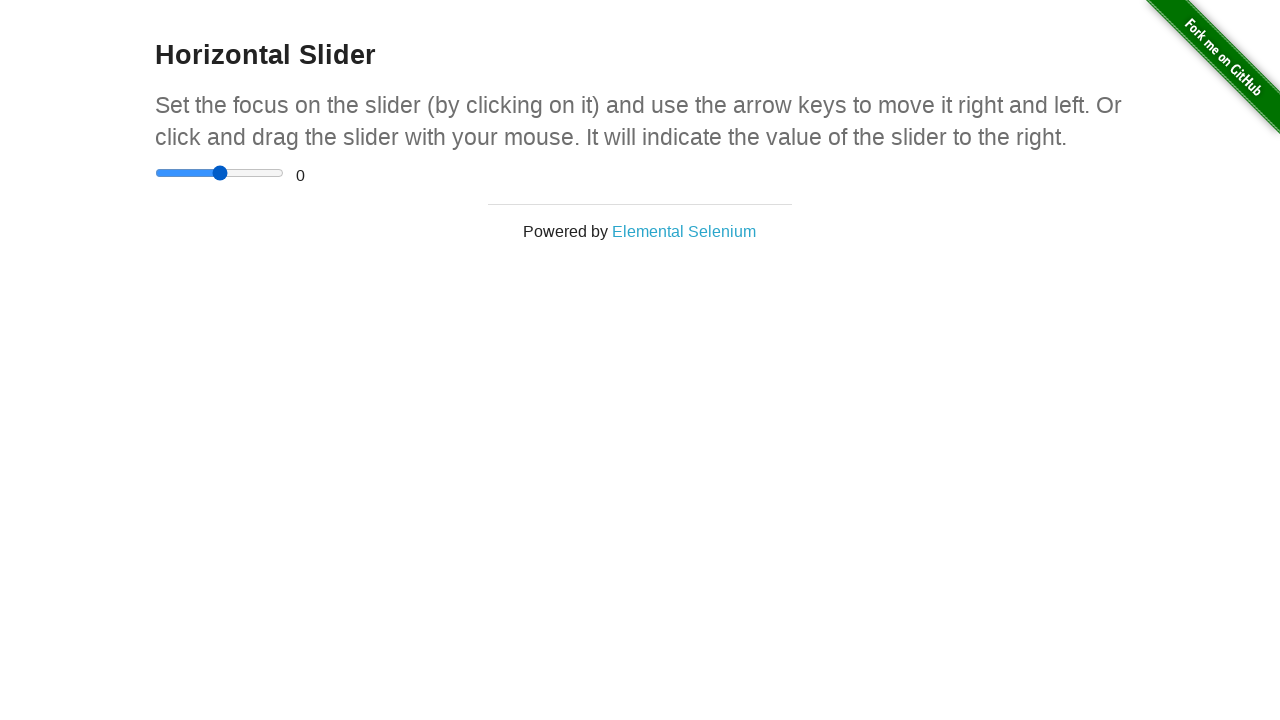

Dragged slider 5 pixels to the right (increment 1/10) at (224, 173)
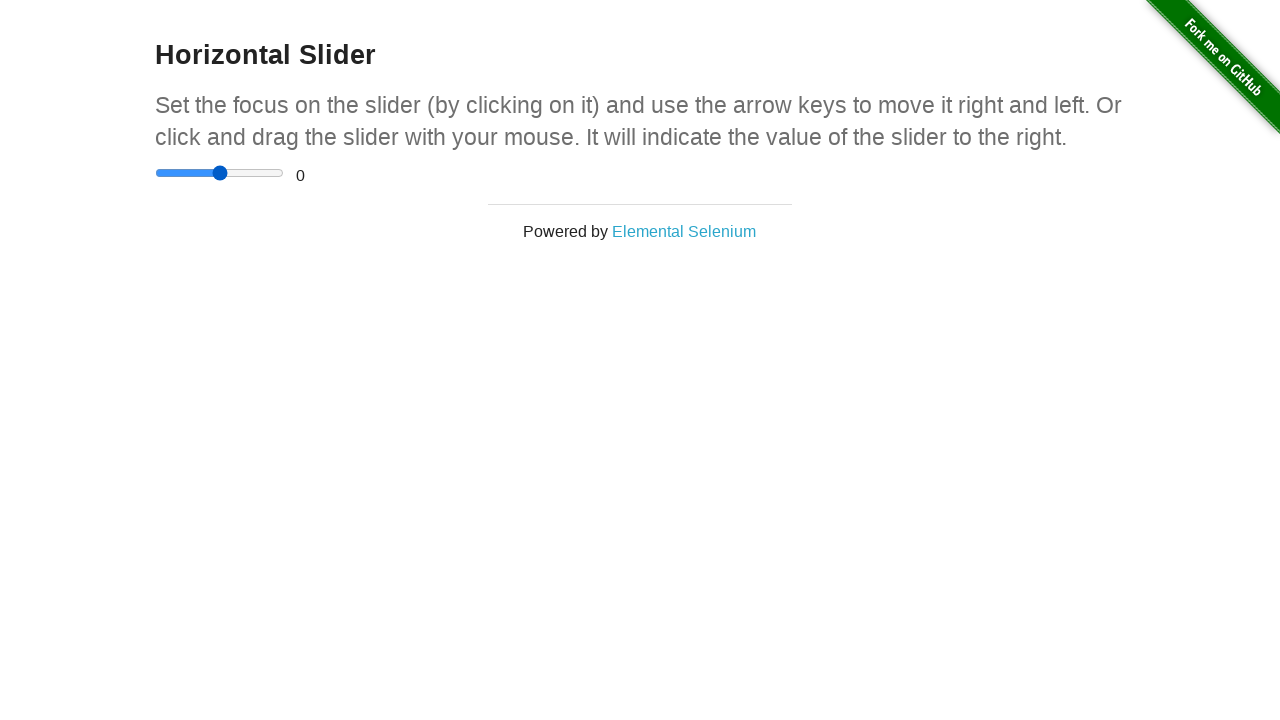

Released mouse button to complete drag (increment 1/10) at (224, 173)
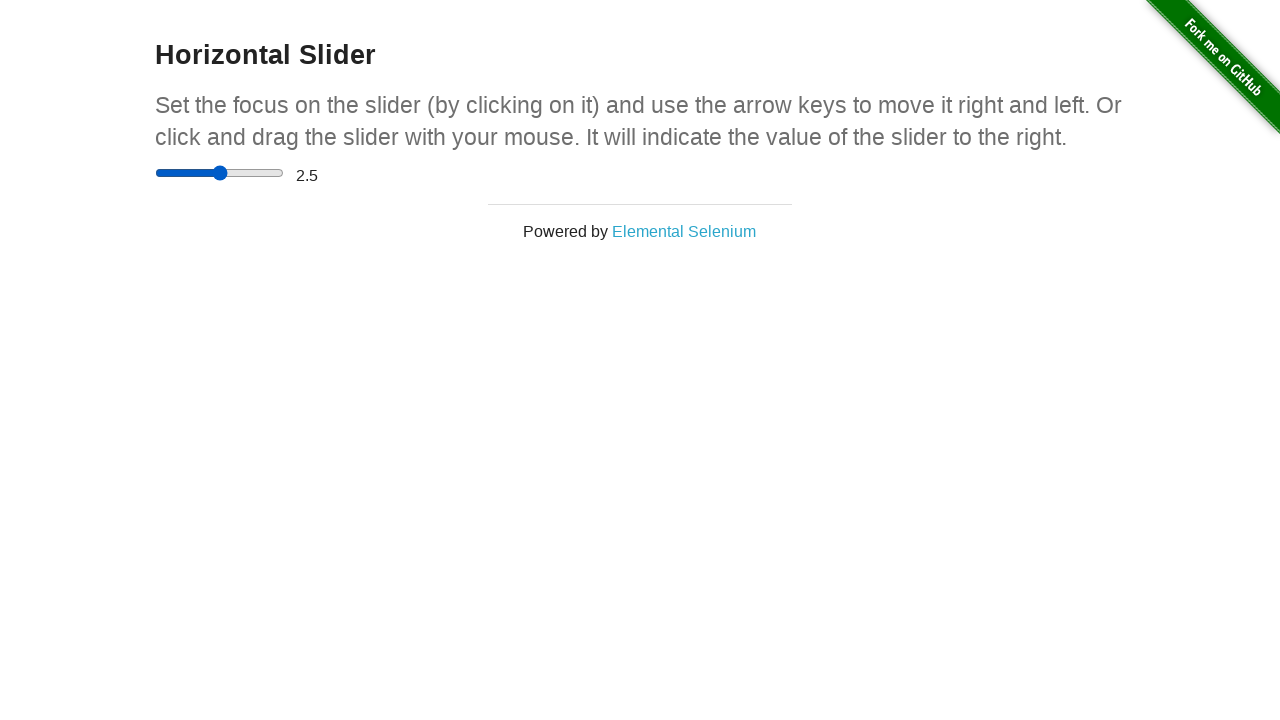

Moved mouse to slider position (increment 2/10) at (224, 173)
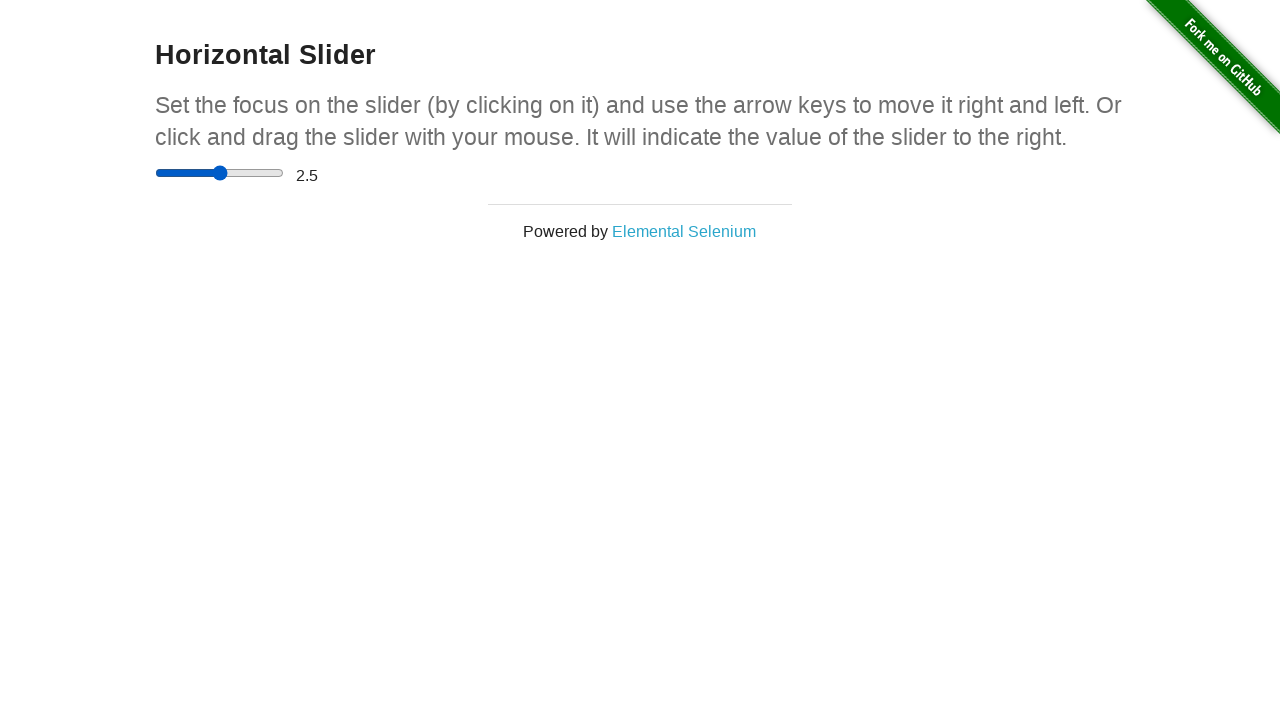

Pressed mouse button down to start drag (increment 2/10) at (224, 173)
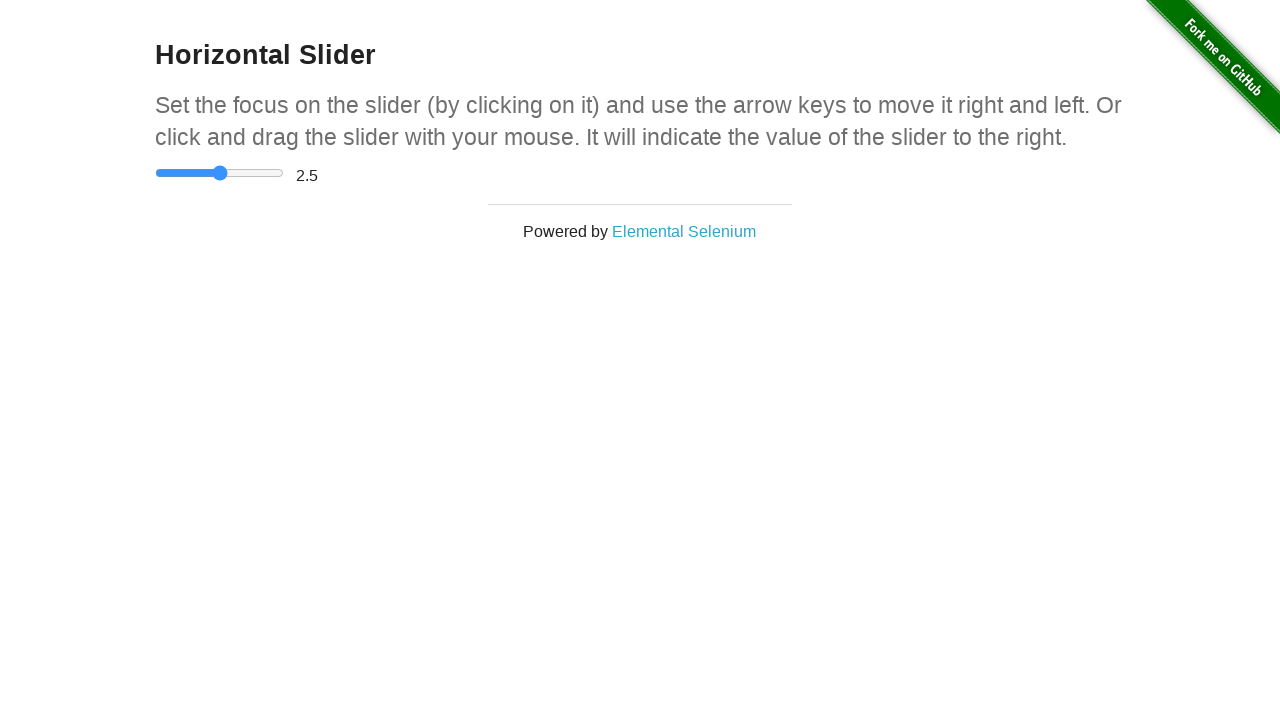

Dragged slider 5 pixels to the right (increment 2/10) at (230, 173)
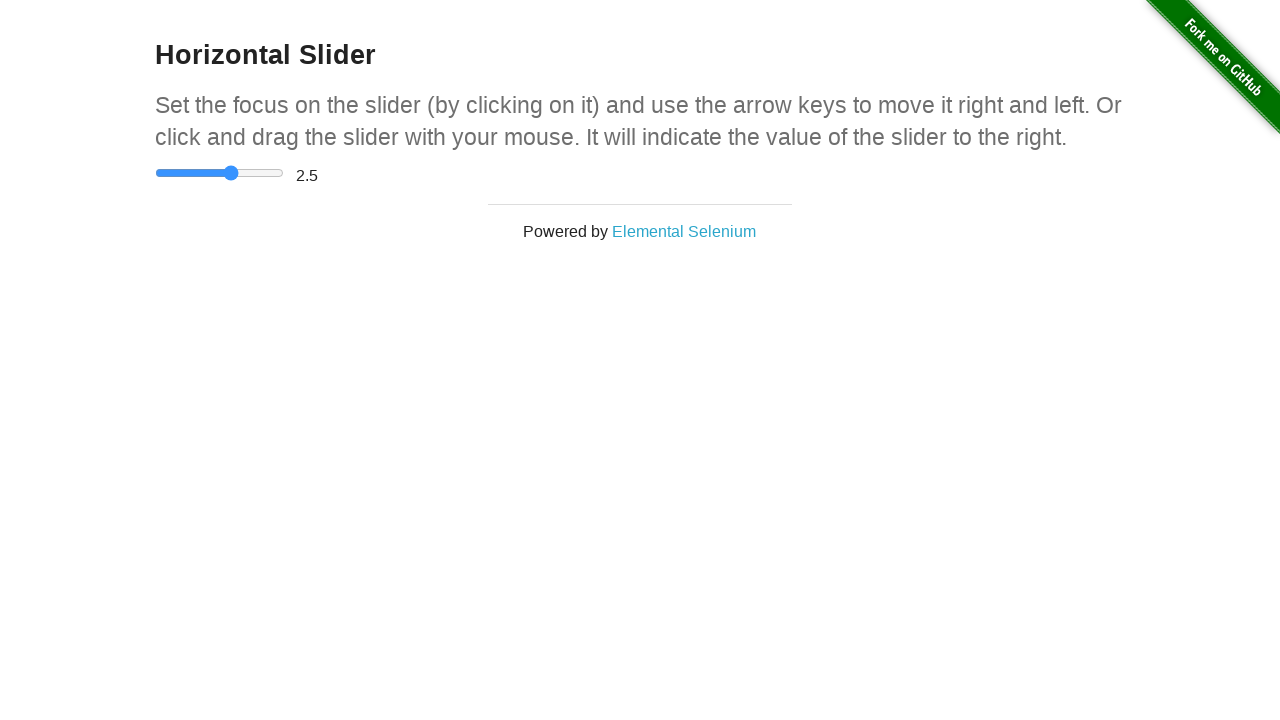

Released mouse button to complete drag (increment 2/10) at (230, 173)
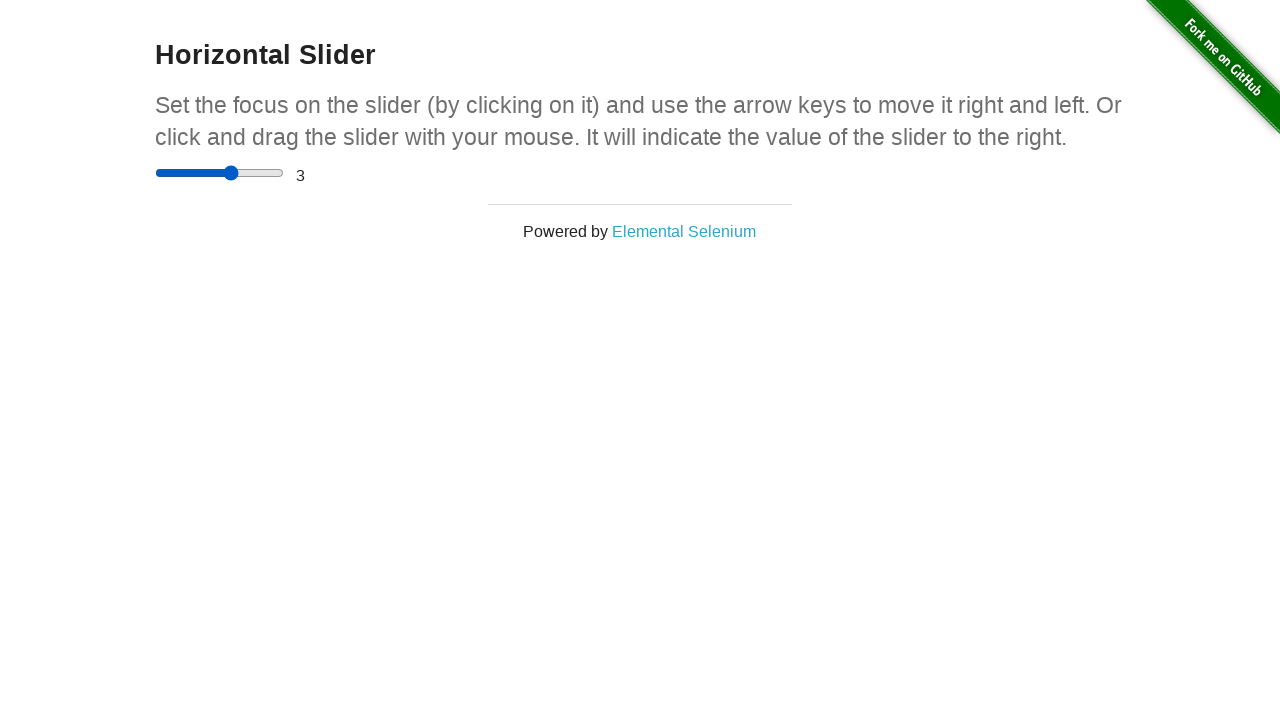

Moved mouse to slider position (increment 3/10) at (230, 173)
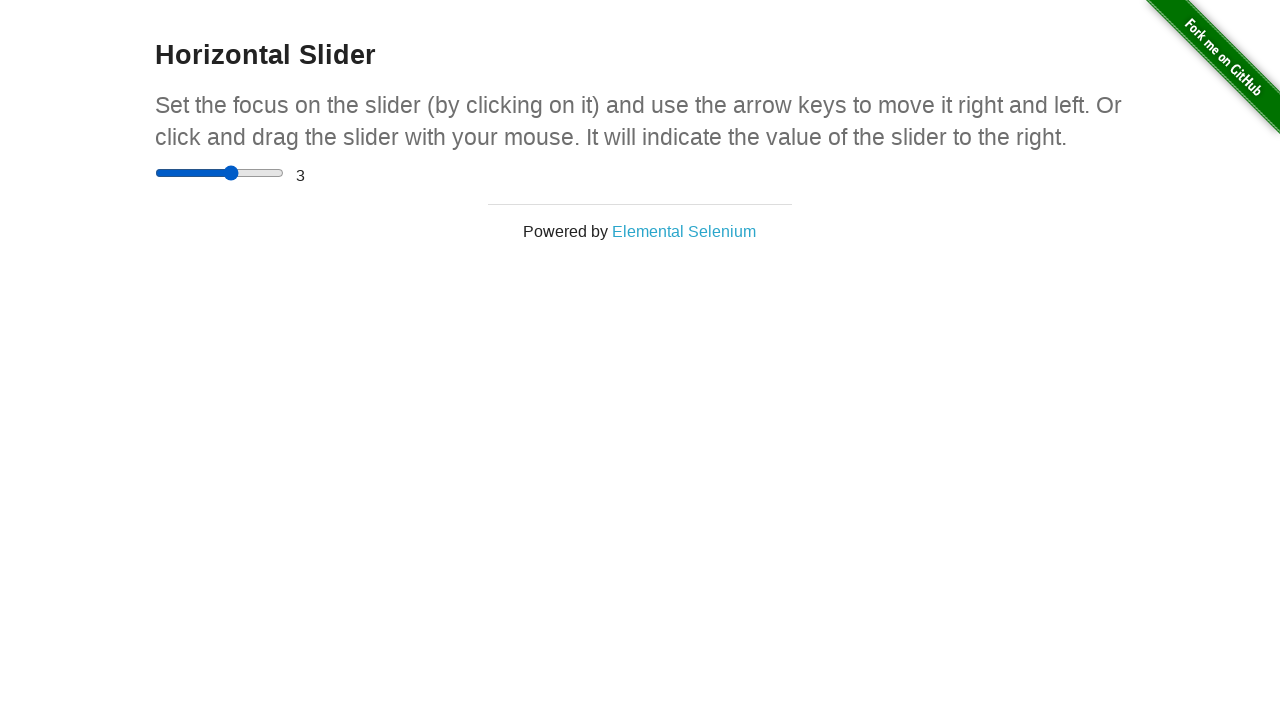

Pressed mouse button down to start drag (increment 3/10) at (230, 173)
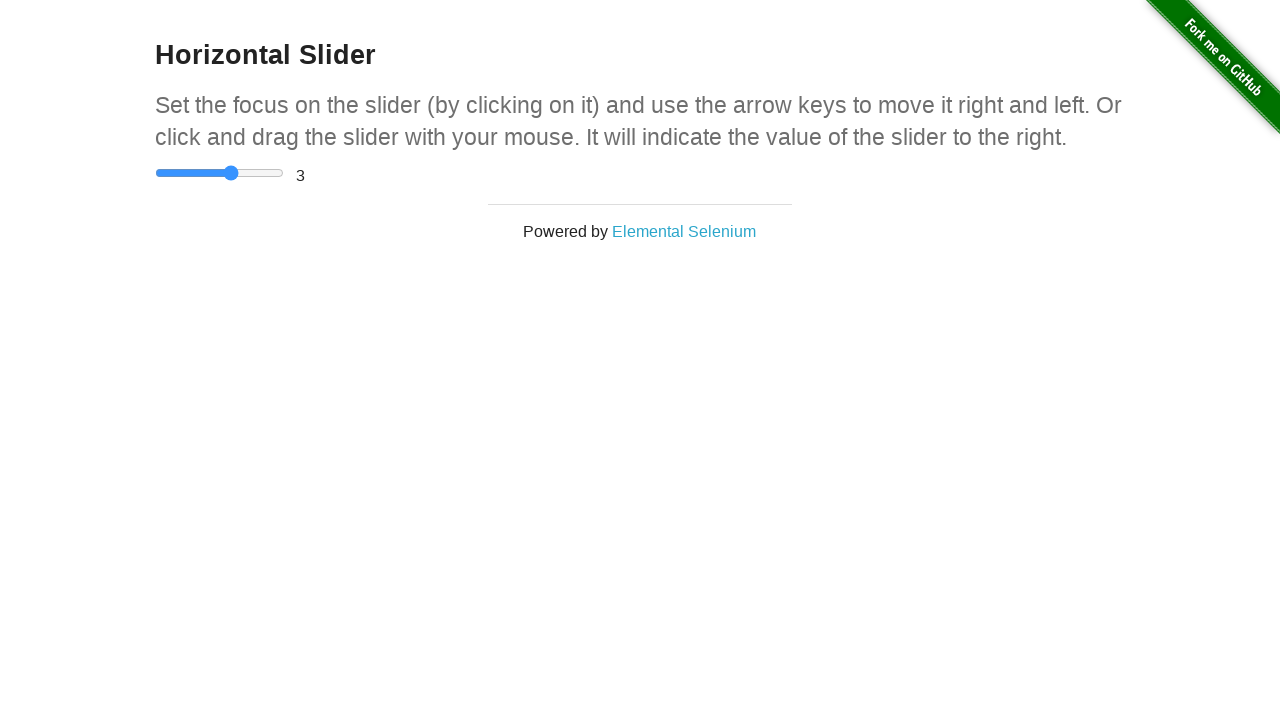

Dragged slider 5 pixels to the right (increment 3/10) at (234, 173)
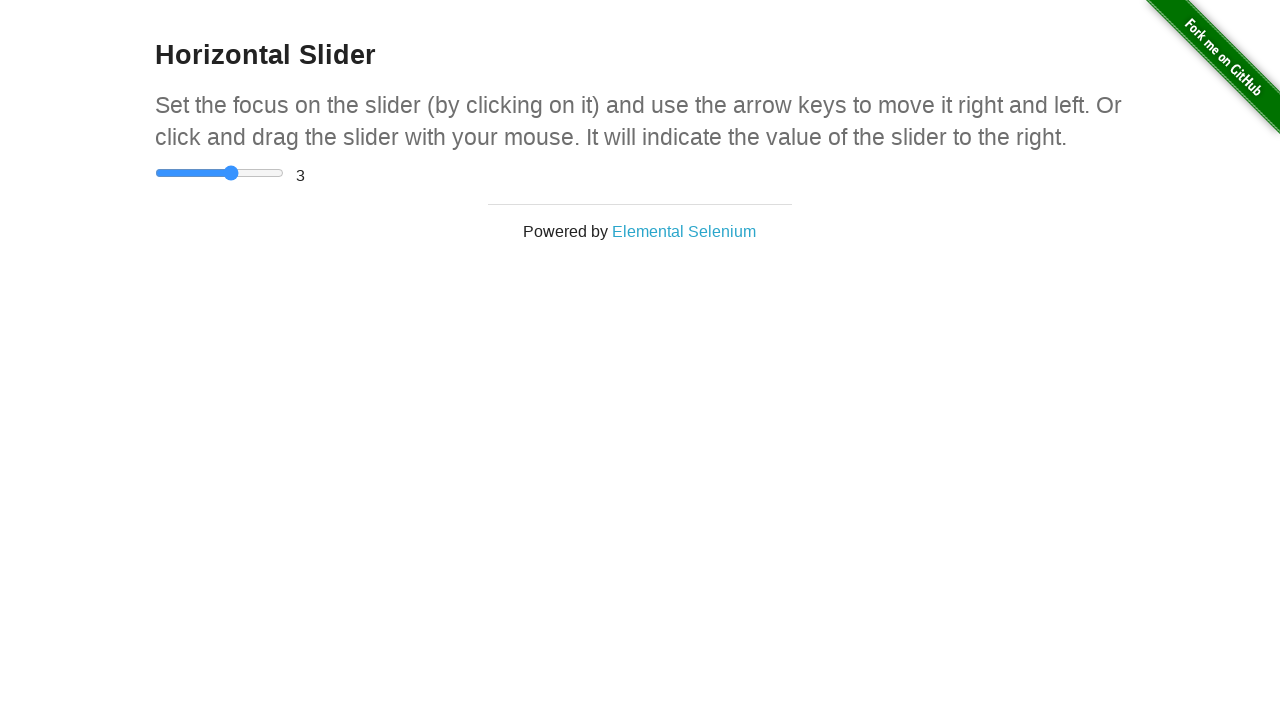

Released mouse button to complete drag (increment 3/10) at (234, 173)
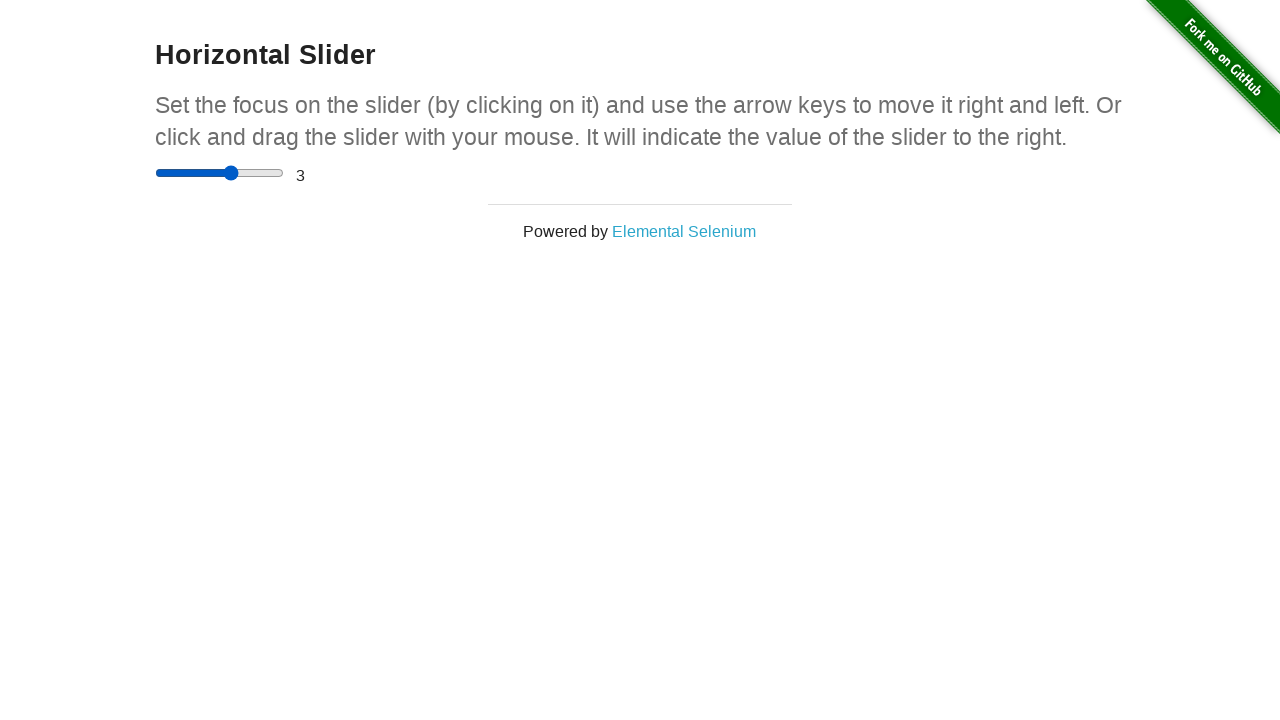

Moved mouse to slider position (increment 4/10) at (234, 173)
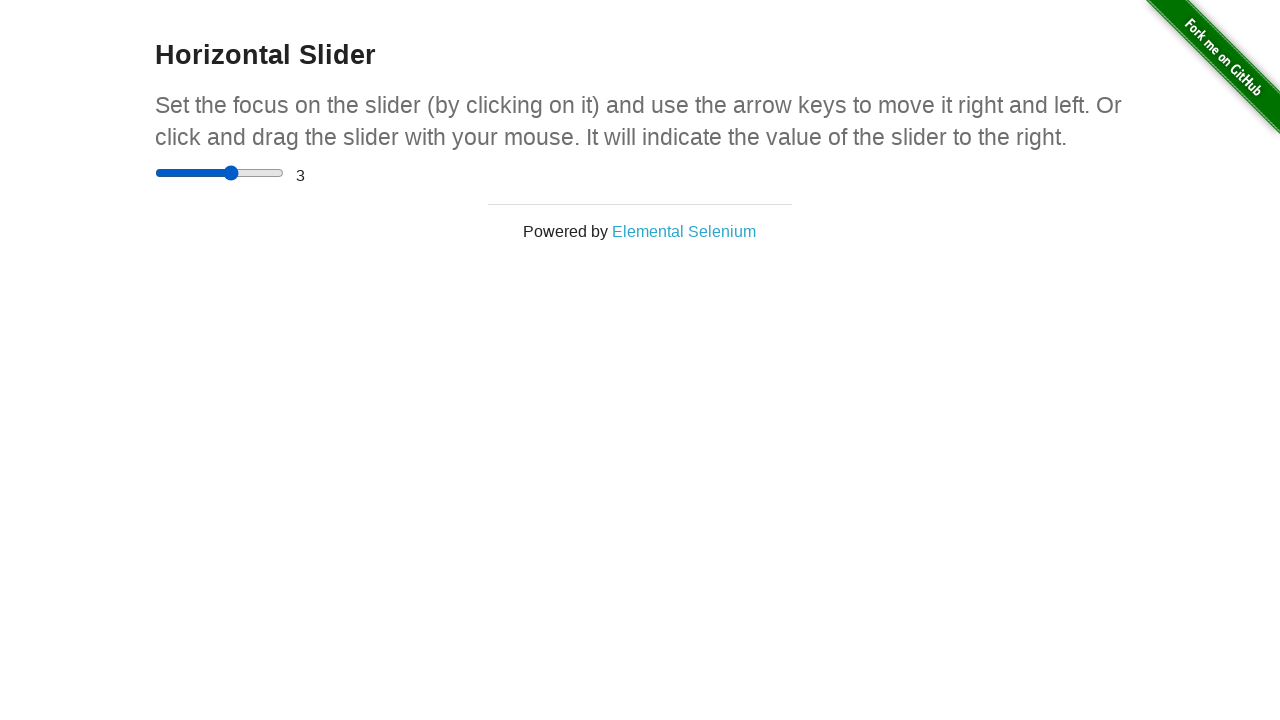

Pressed mouse button down to start drag (increment 4/10) at (234, 173)
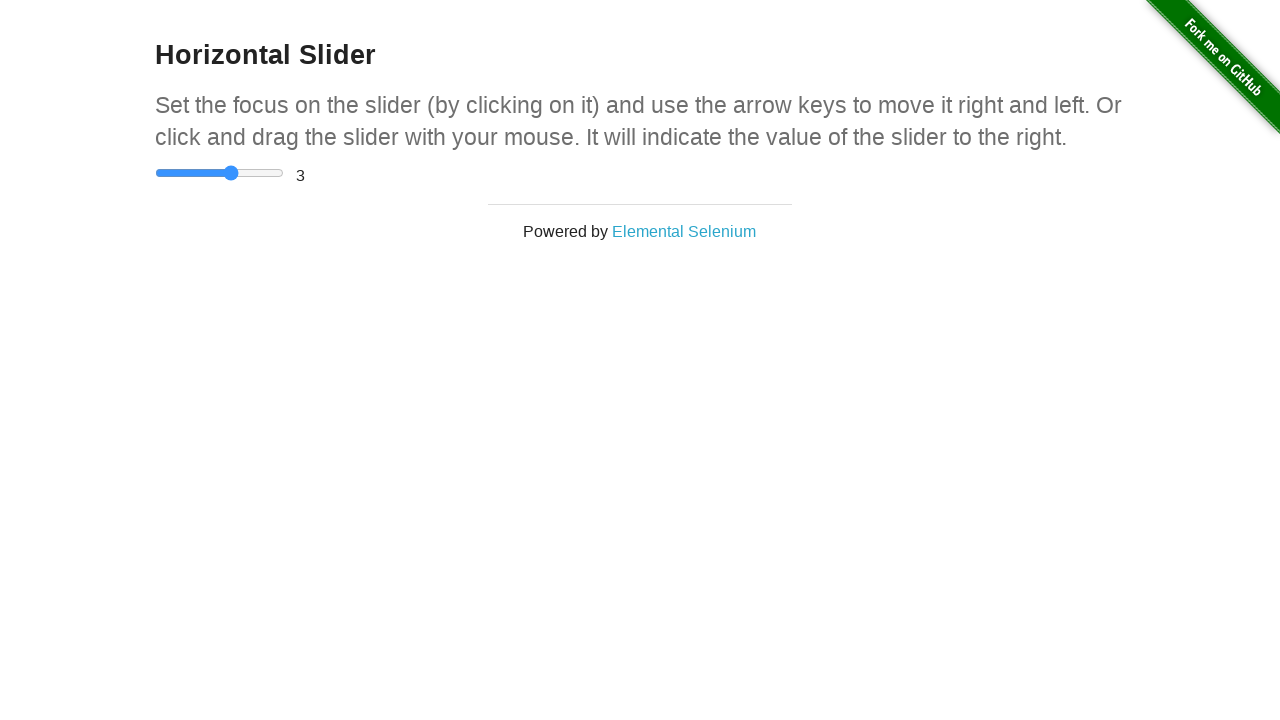

Dragged slider 5 pixels to the right (increment 4/10) at (240, 173)
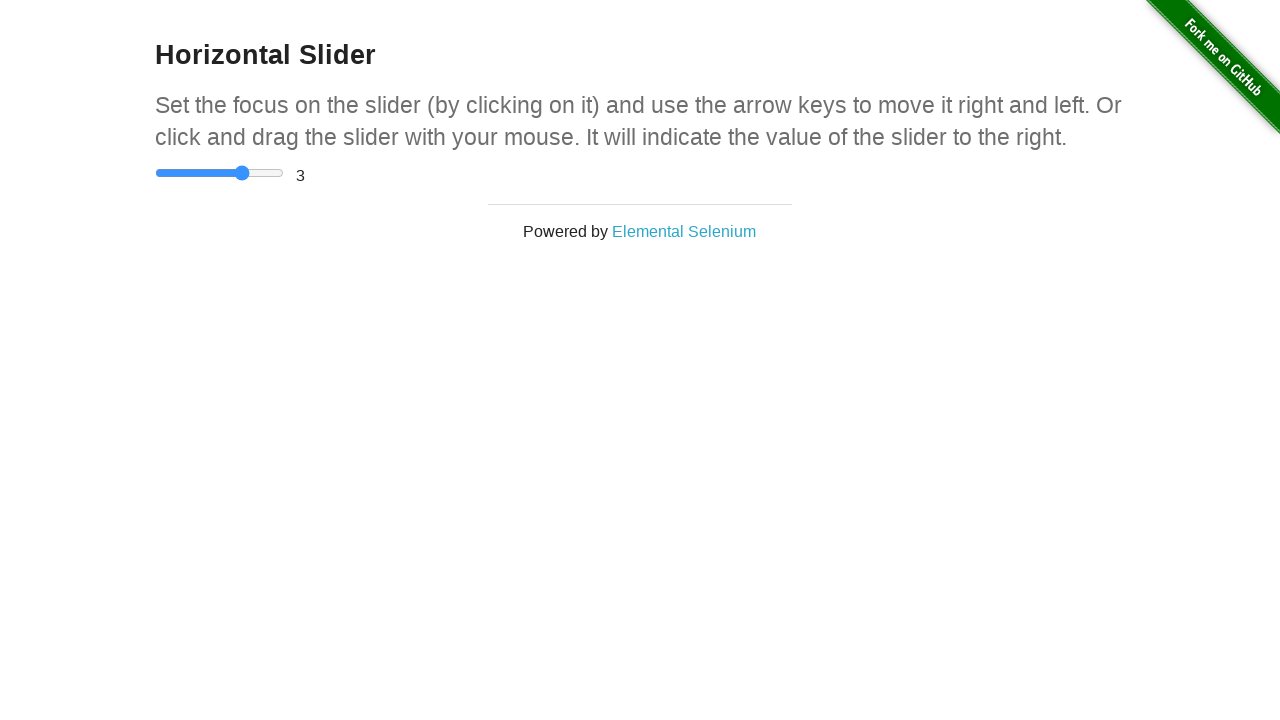

Released mouse button to complete drag (increment 4/10) at (240, 173)
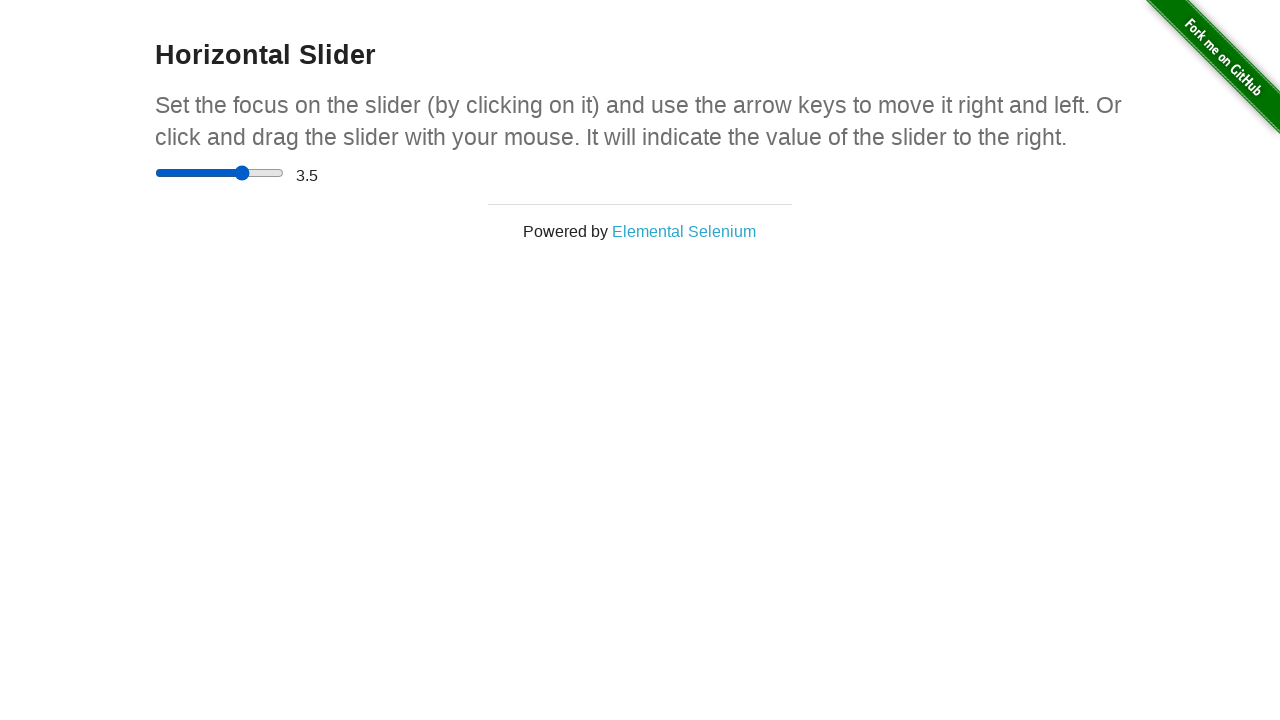

Moved mouse to slider position (increment 5/10) at (240, 173)
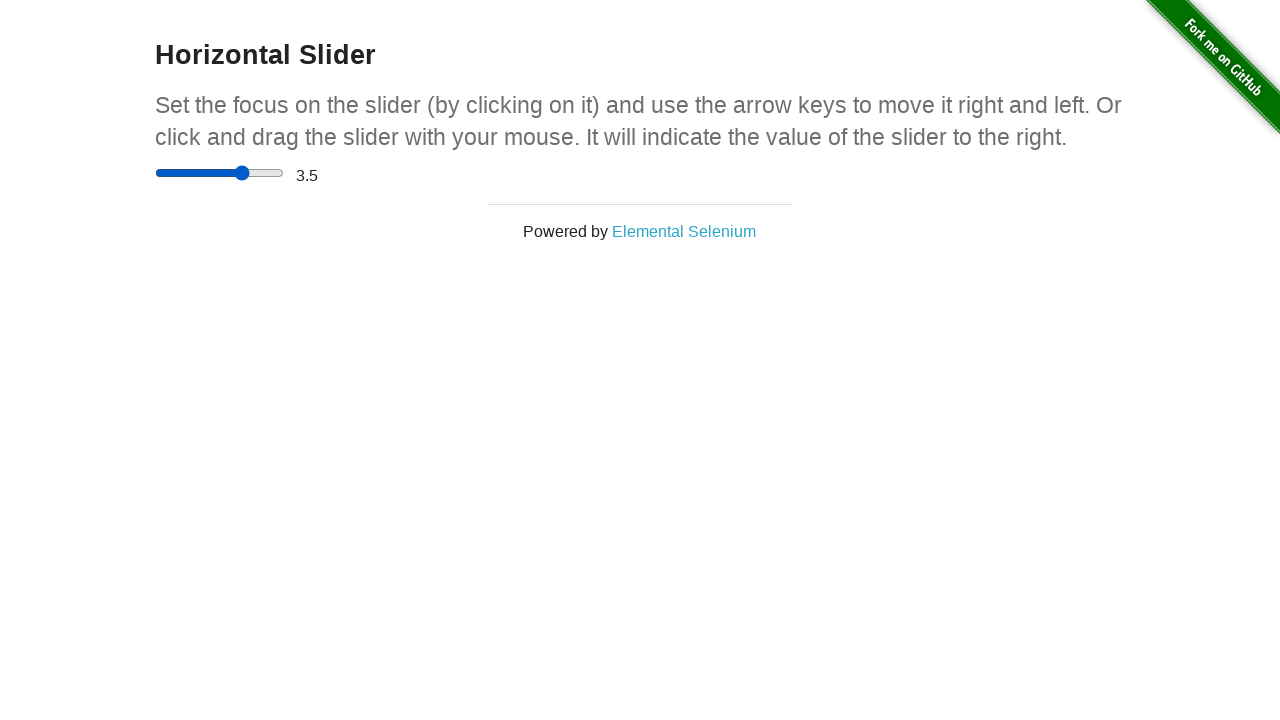

Pressed mouse button down to start drag (increment 5/10) at (240, 173)
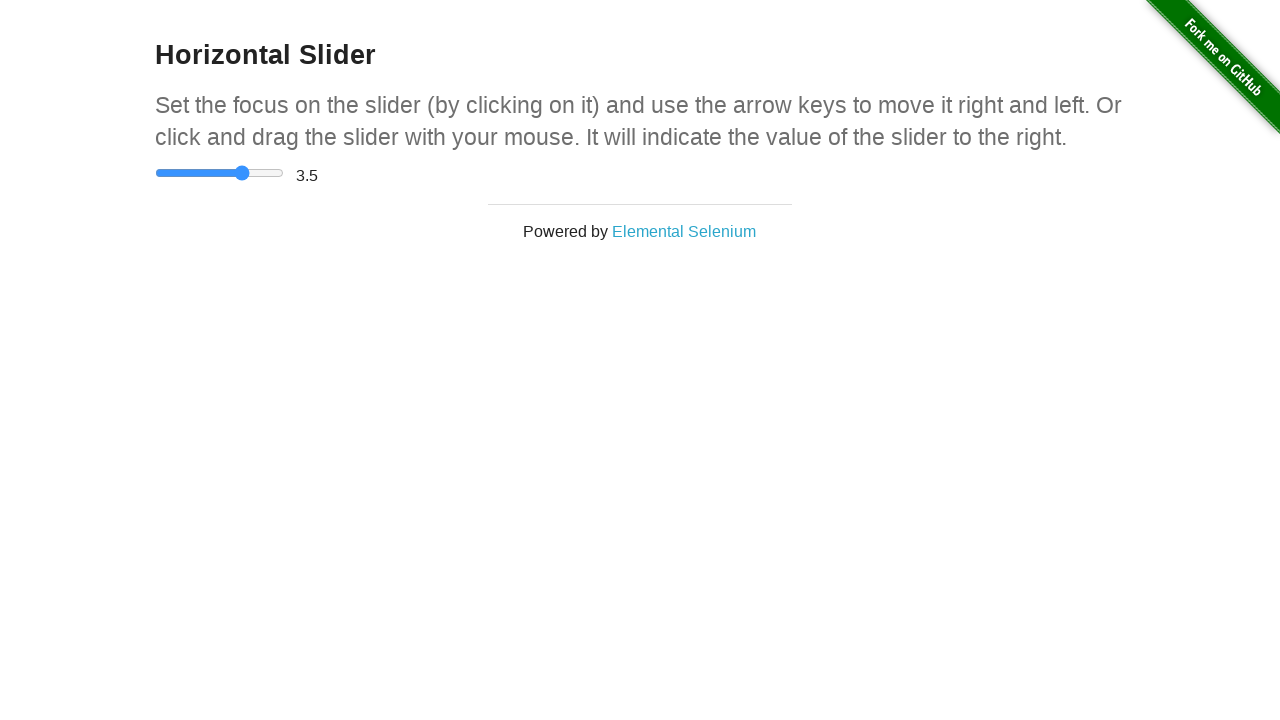

Dragged slider 5 pixels to the right (increment 5/10) at (244, 173)
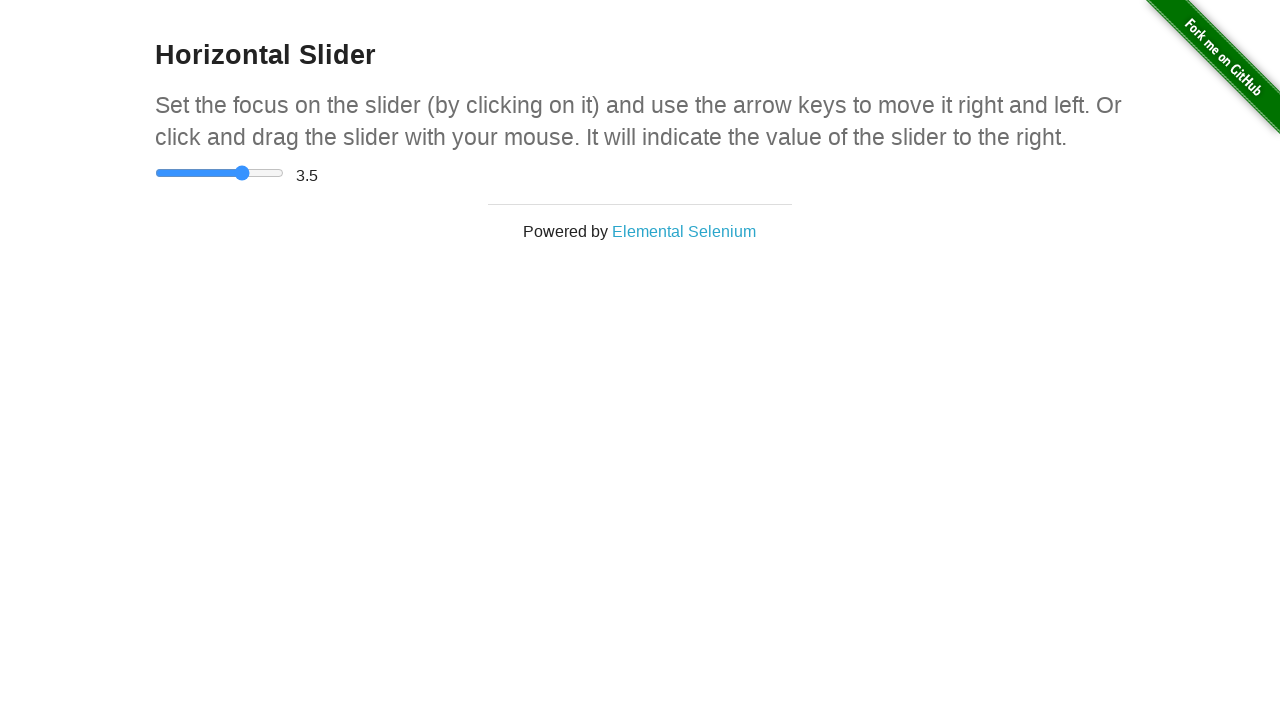

Released mouse button to complete drag (increment 5/10) at (244, 173)
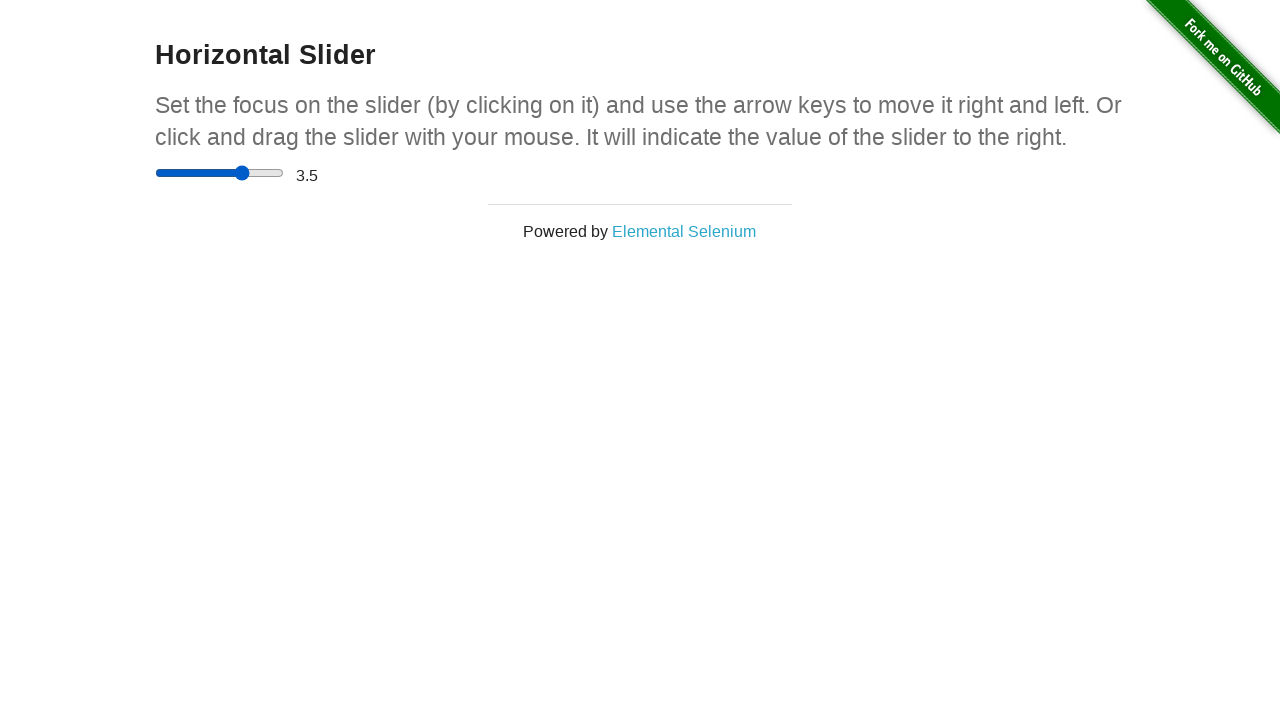

Moved mouse to slider position (increment 6/10) at (244, 173)
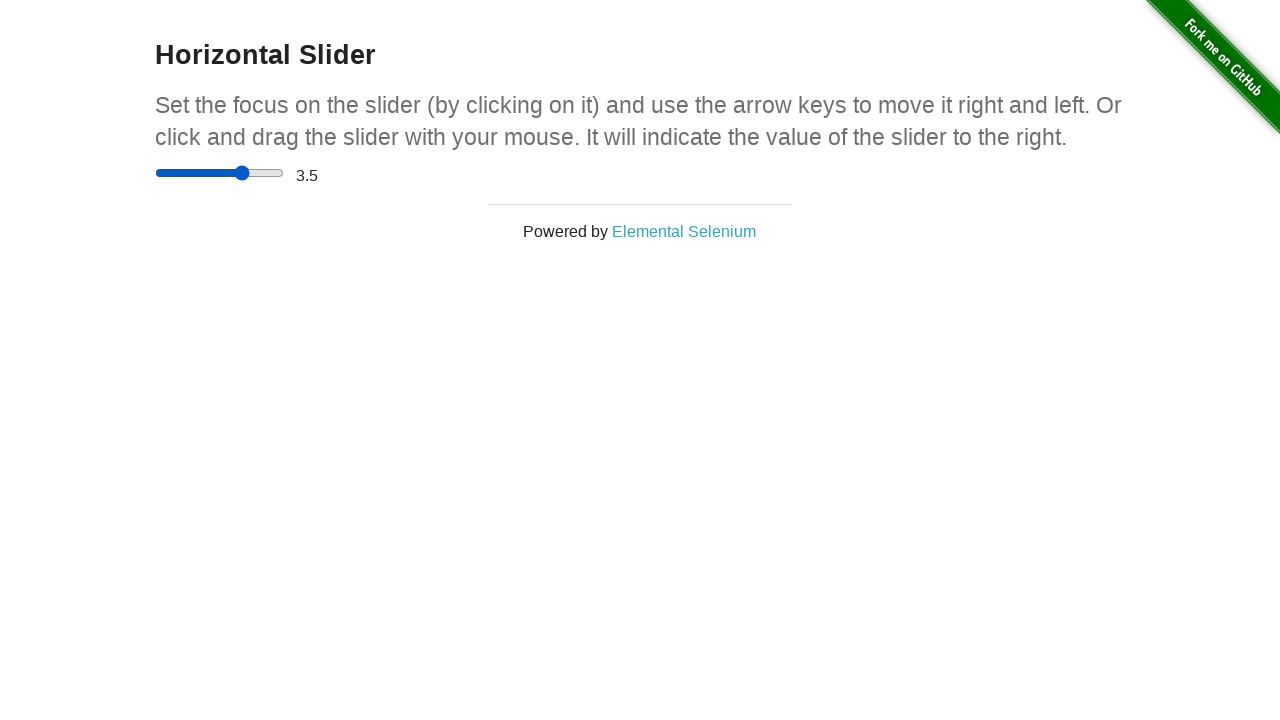

Pressed mouse button down to start drag (increment 6/10) at (244, 173)
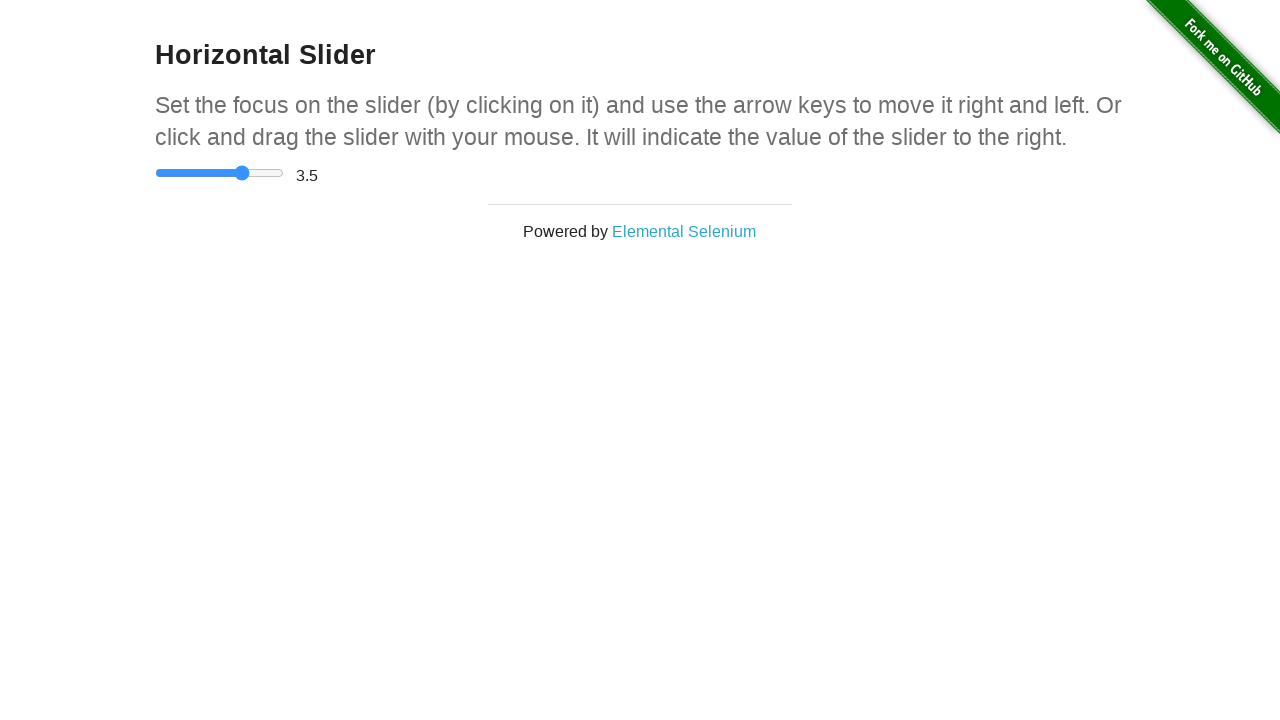

Dragged slider 5 pixels to the right (increment 6/10) at (250, 173)
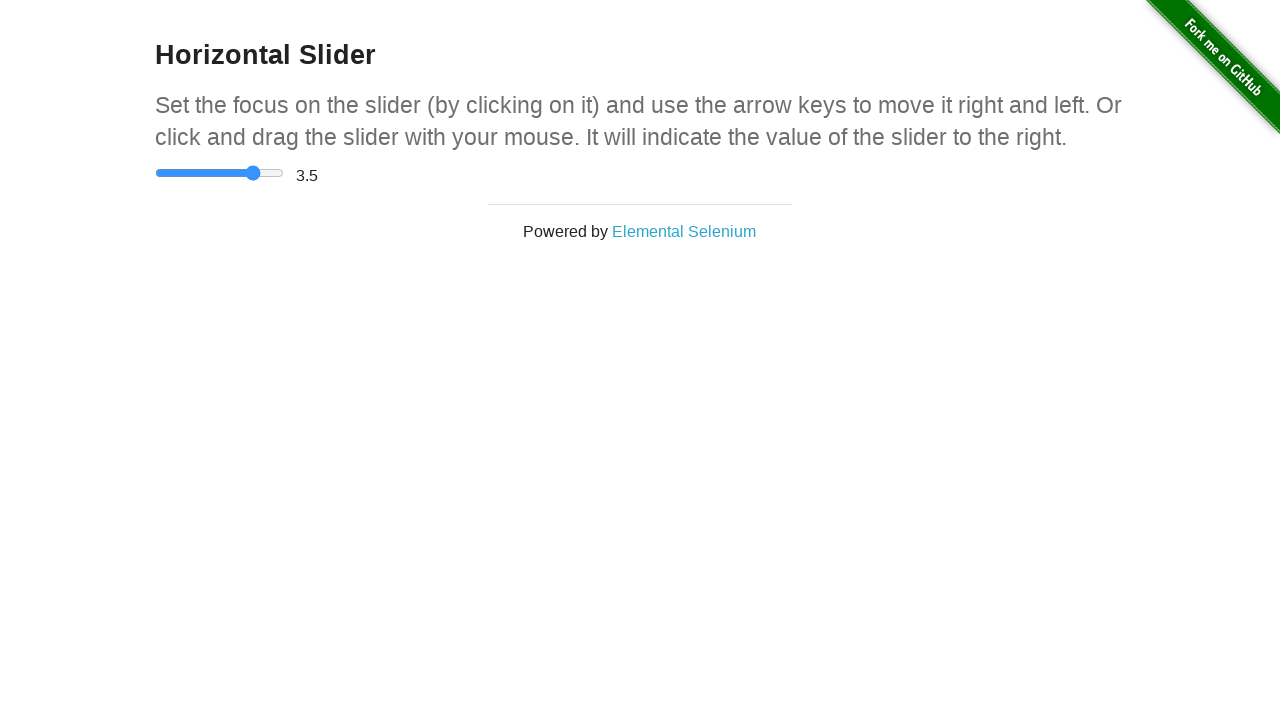

Released mouse button to complete drag (increment 6/10) at (250, 173)
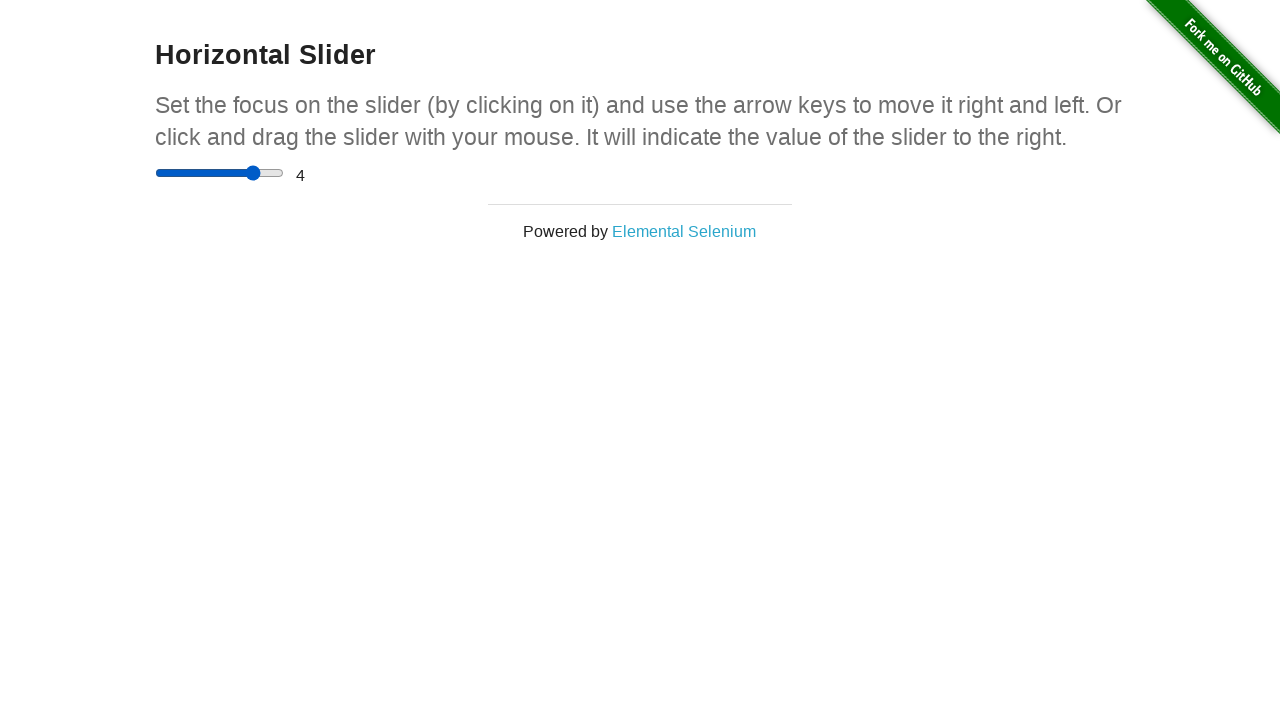

Moved mouse to slider position (increment 7/10) at (250, 173)
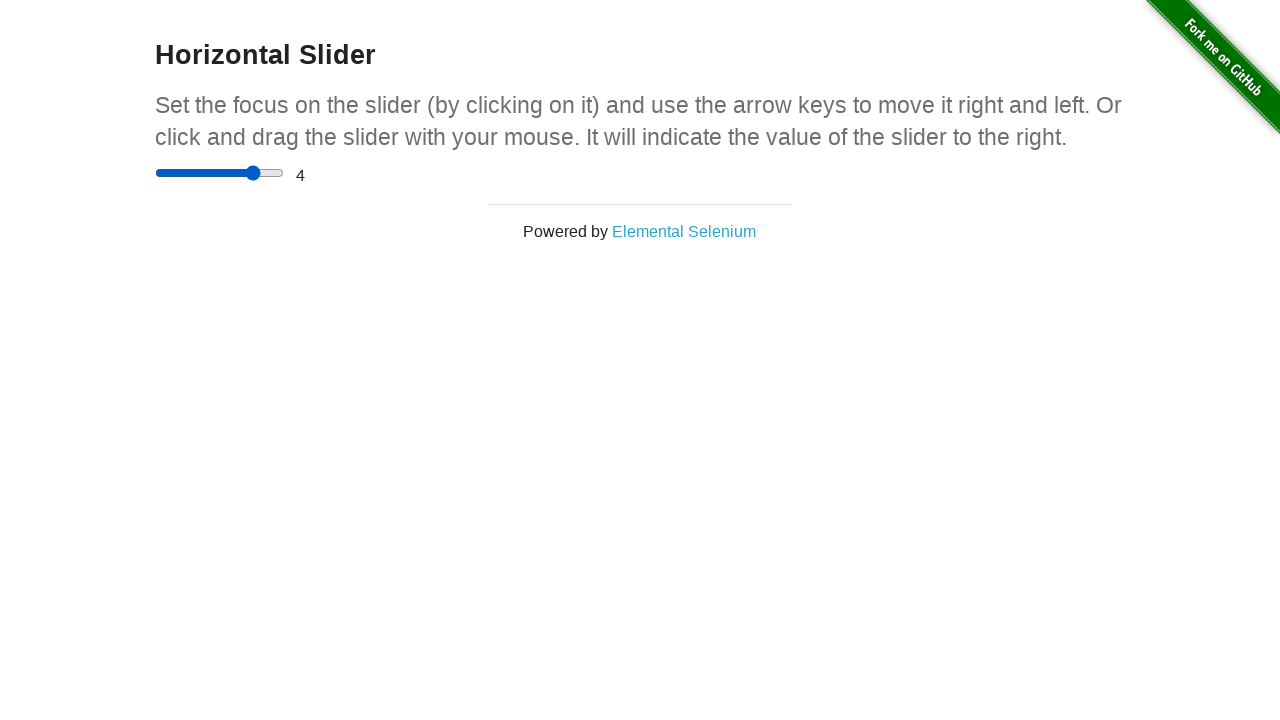

Pressed mouse button down to start drag (increment 7/10) at (250, 173)
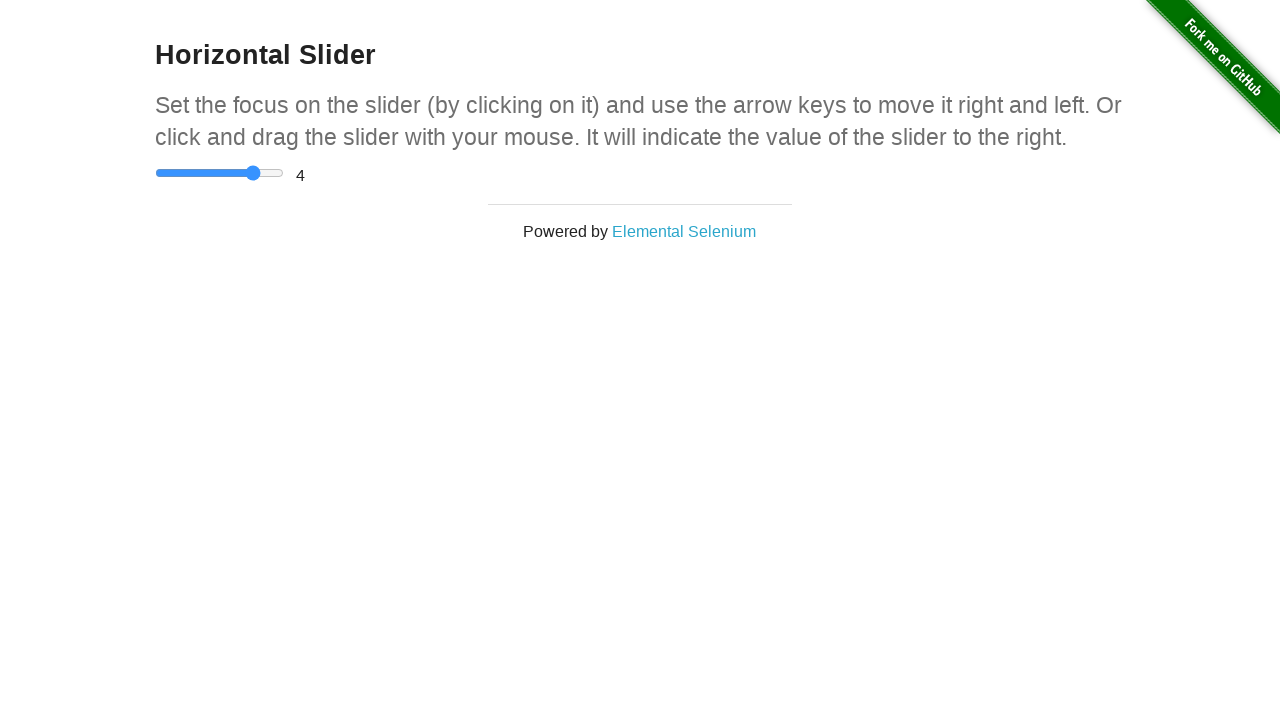

Dragged slider 5 pixels to the right (increment 7/10) at (254, 173)
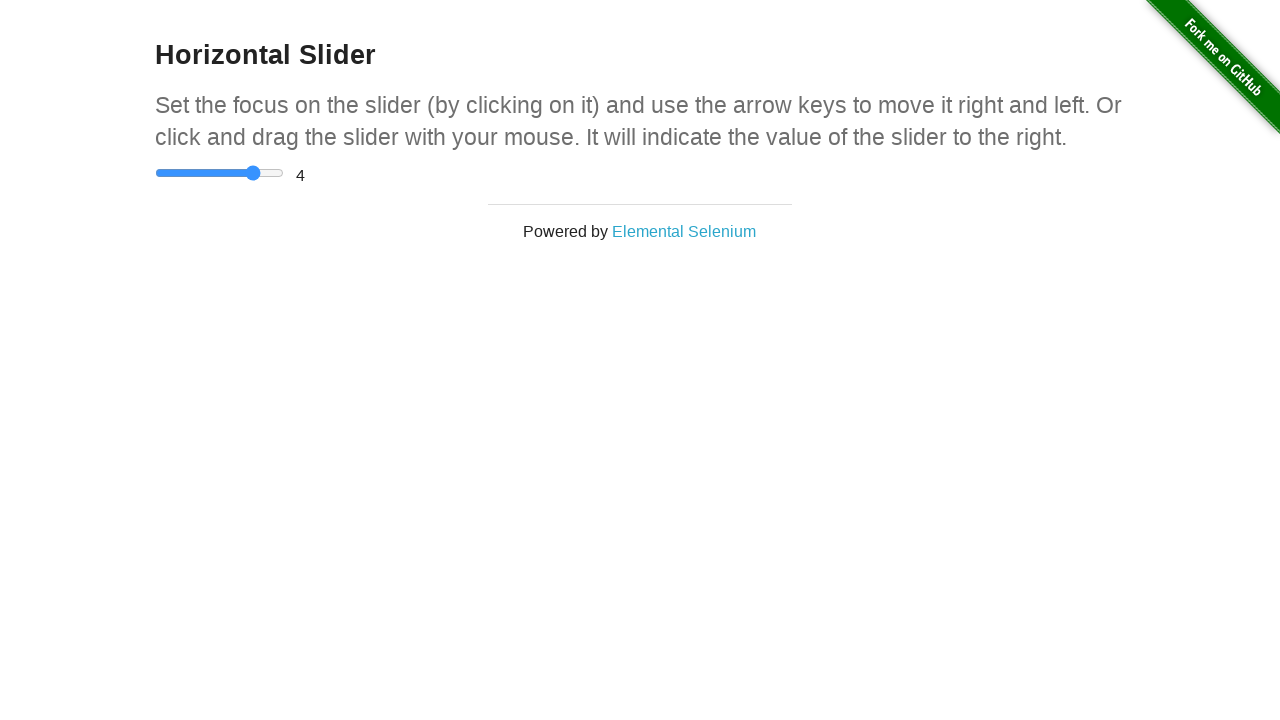

Released mouse button to complete drag (increment 7/10) at (254, 173)
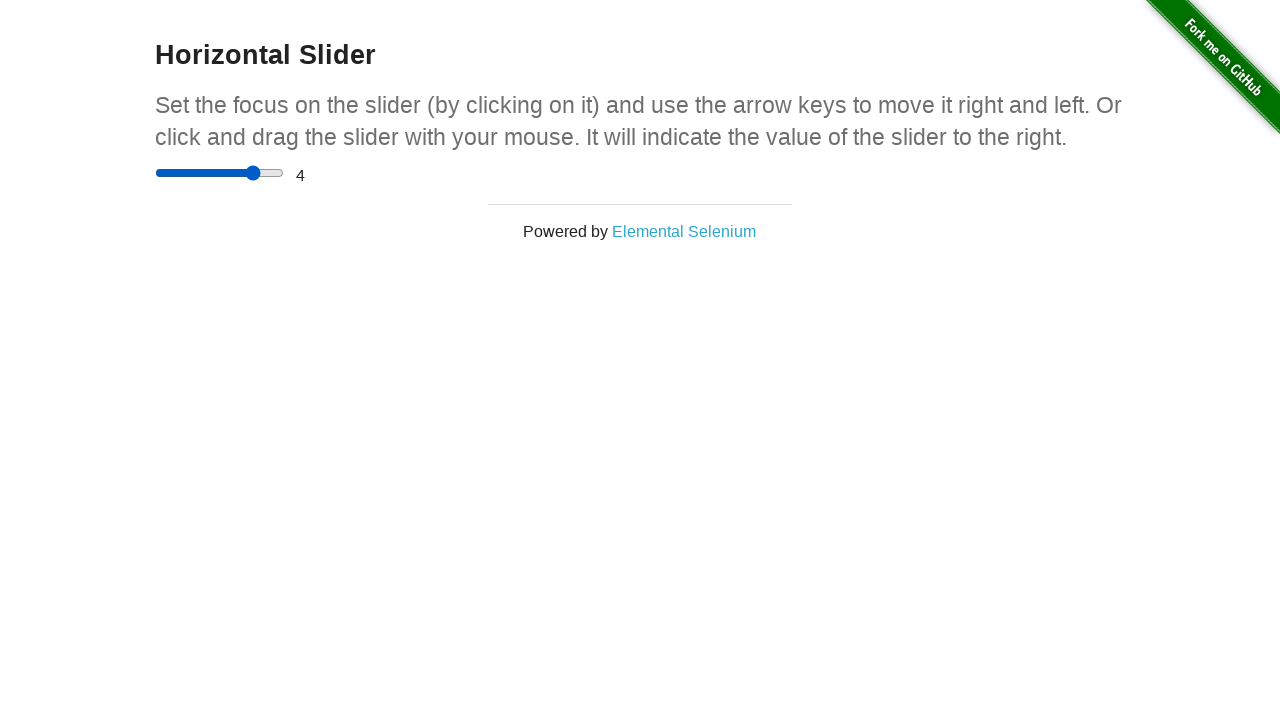

Moved mouse to slider position (increment 8/10) at (254, 173)
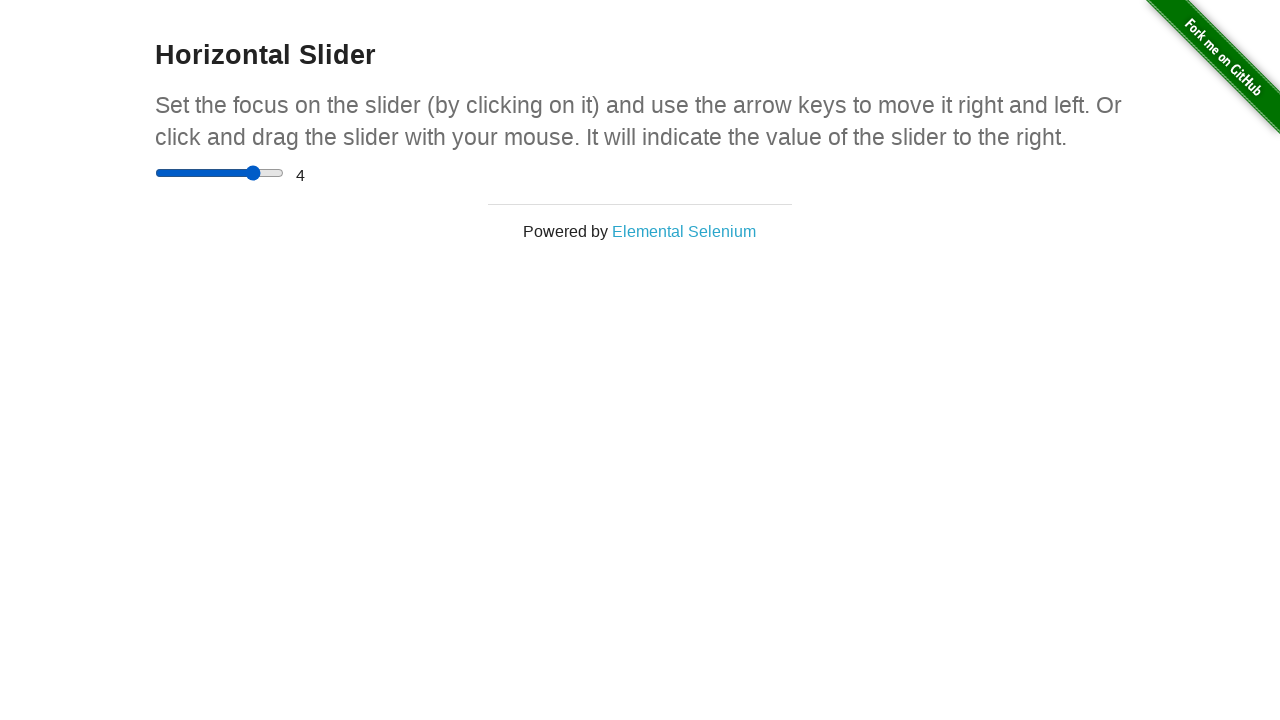

Pressed mouse button down to start drag (increment 8/10) at (254, 173)
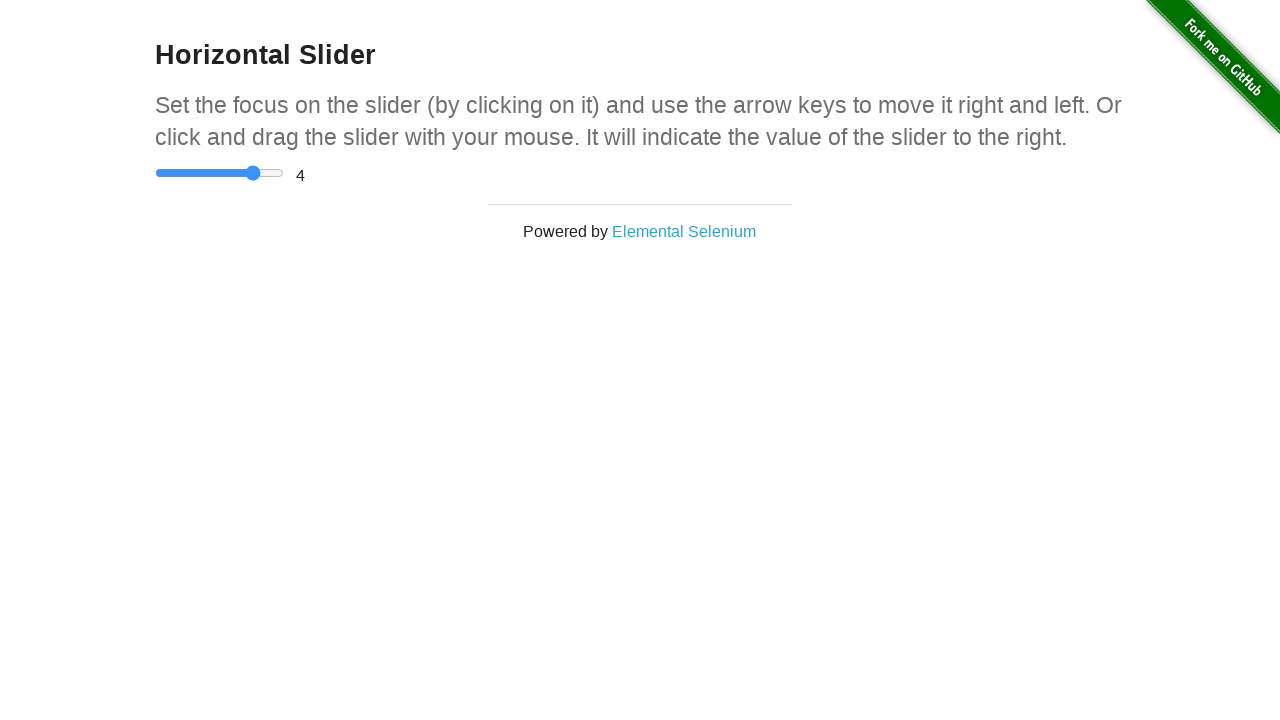

Dragged slider 5 pixels to the right (increment 8/10) at (260, 173)
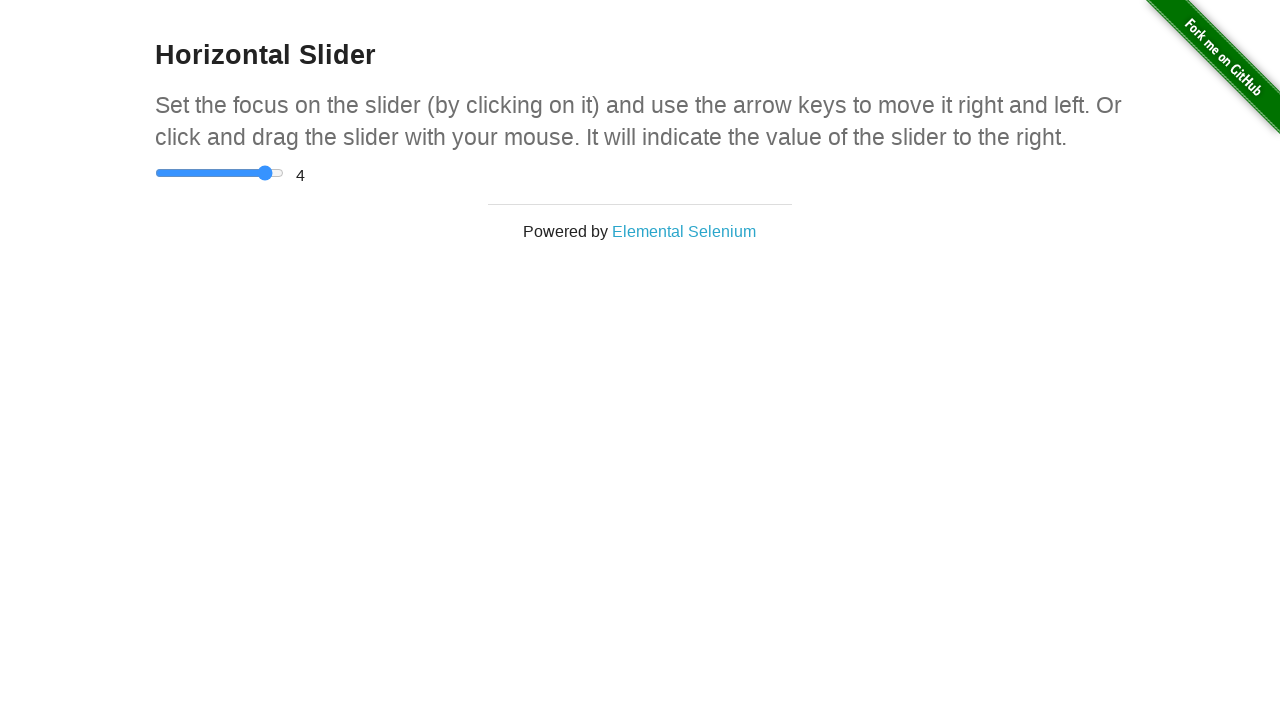

Released mouse button to complete drag (increment 8/10) at (260, 173)
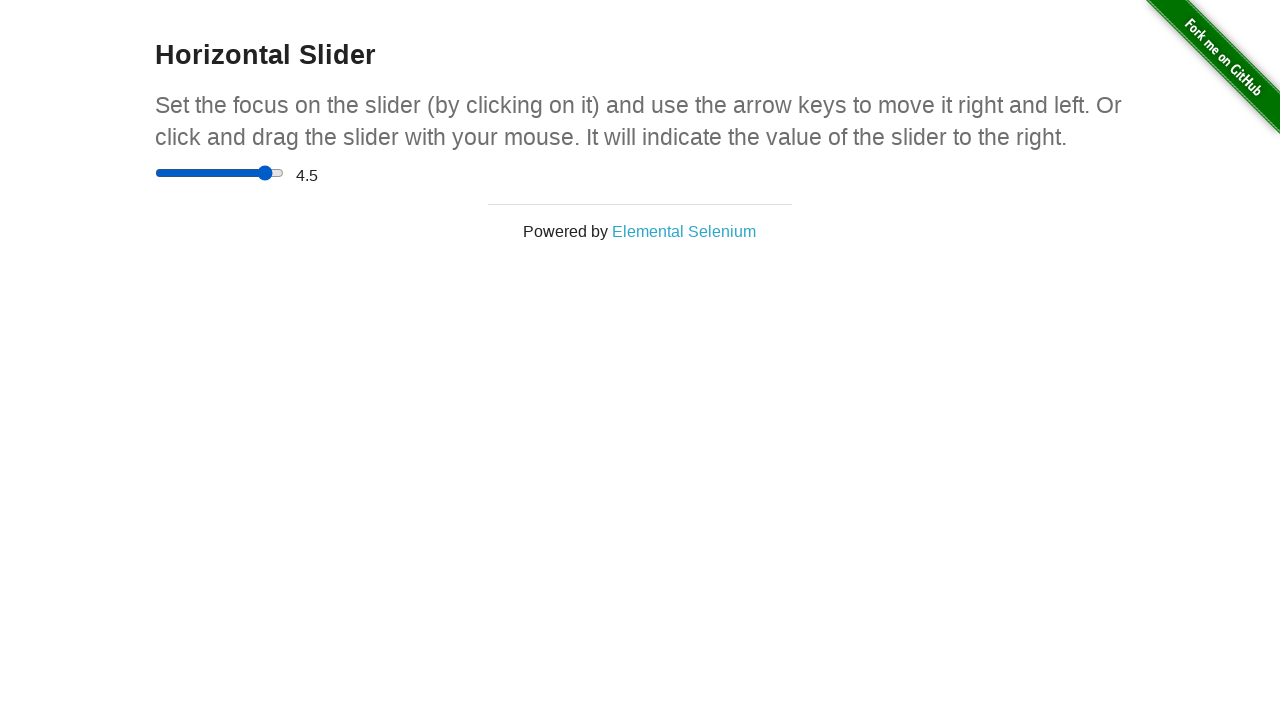

Moved mouse to slider position (increment 9/10) at (260, 173)
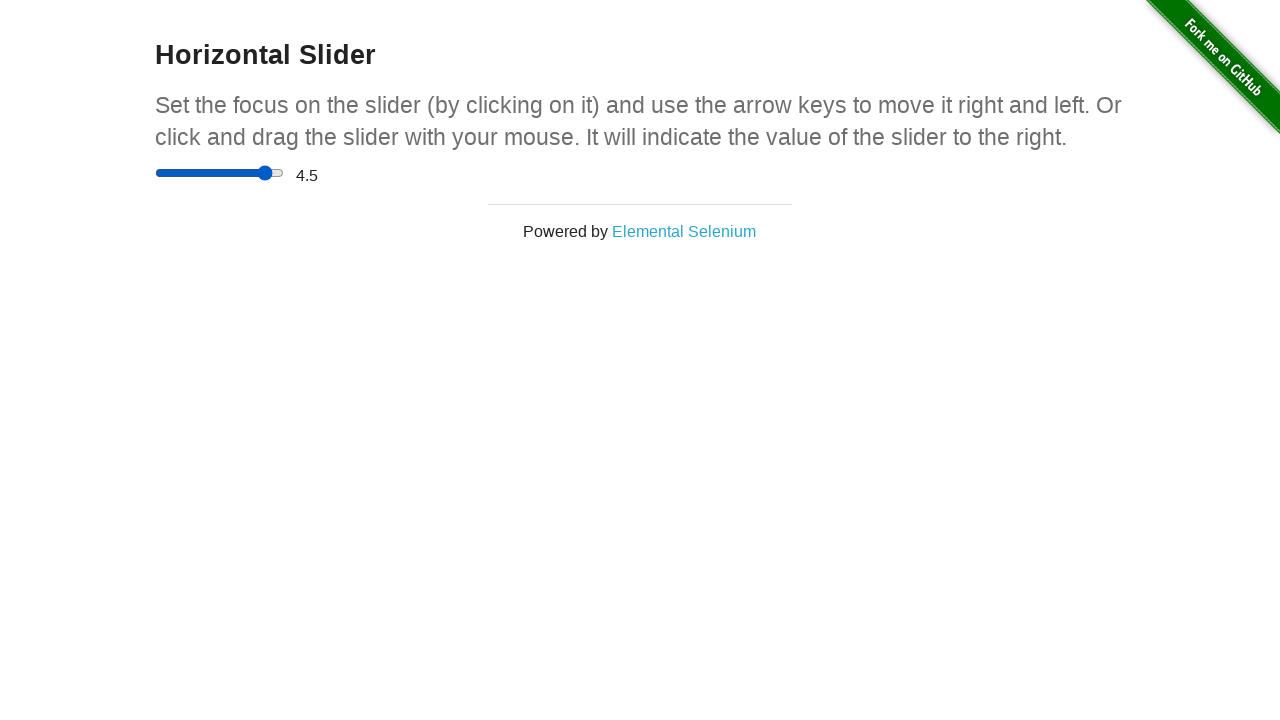

Pressed mouse button down to start drag (increment 9/10) at (260, 173)
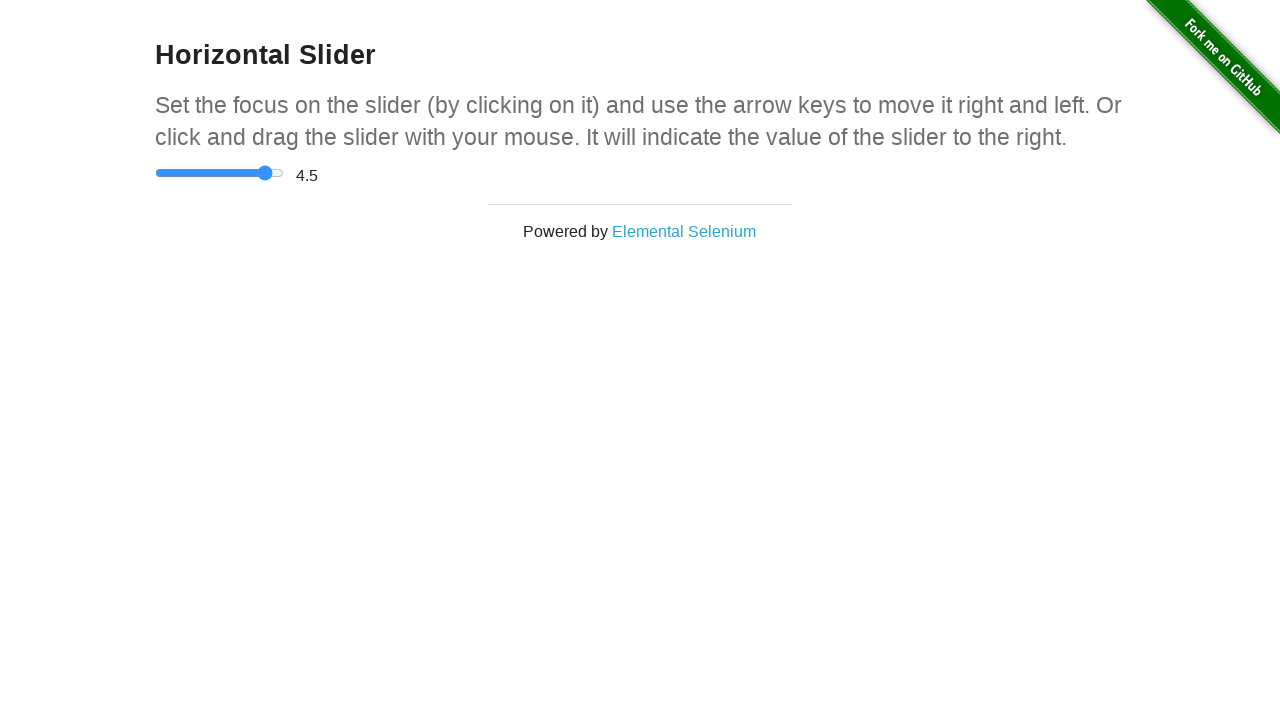

Dragged slider 5 pixels to the right (increment 9/10) at (264, 173)
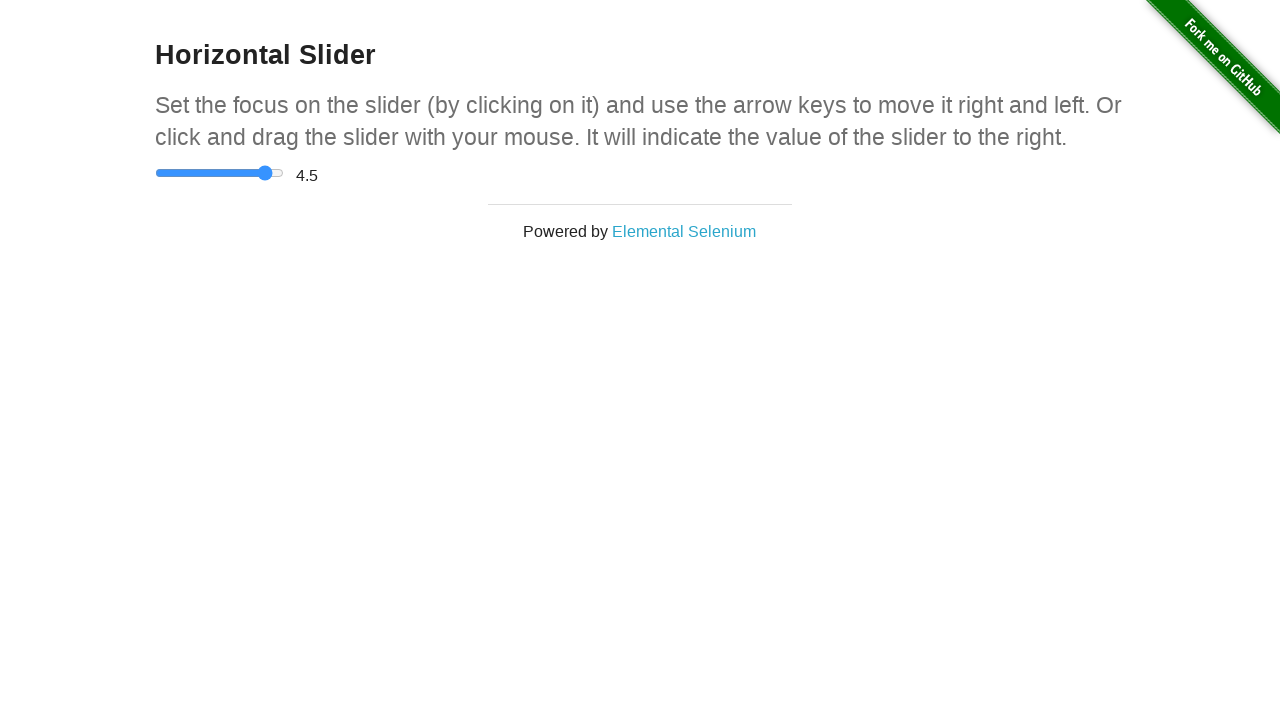

Released mouse button to complete drag (increment 9/10) at (264, 173)
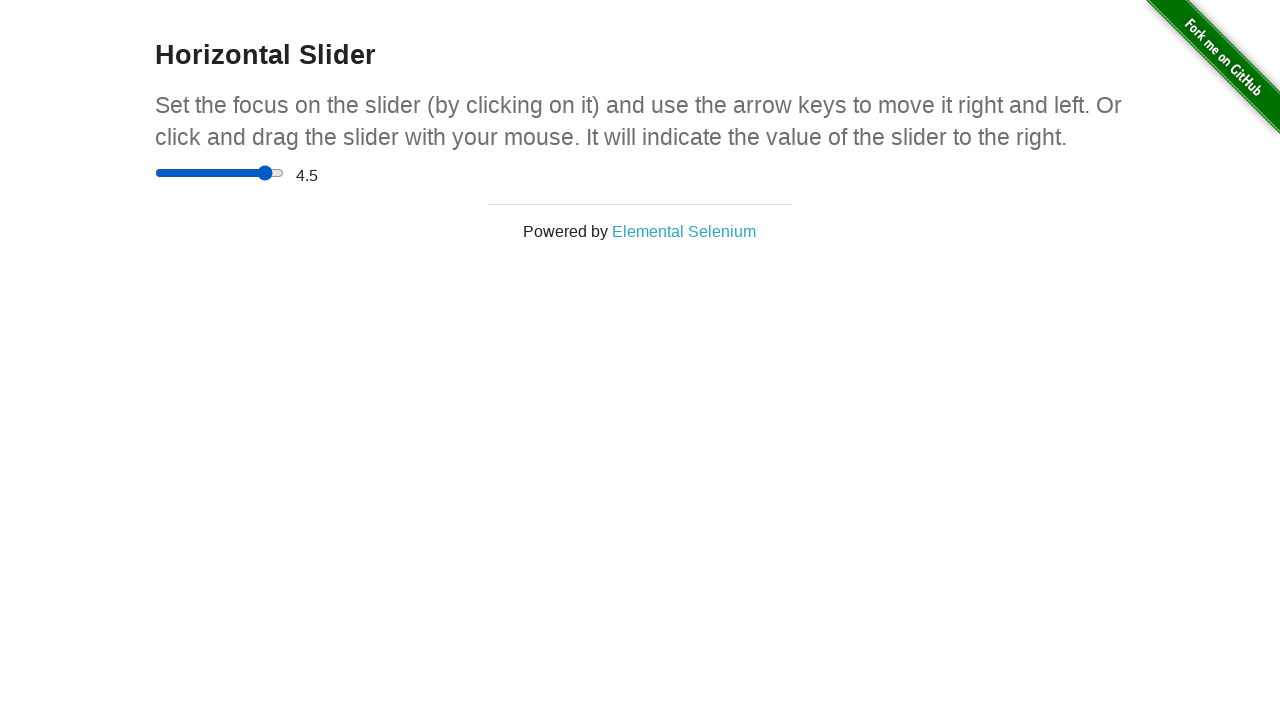

Moved mouse to slider position (increment 10/10) at (264, 173)
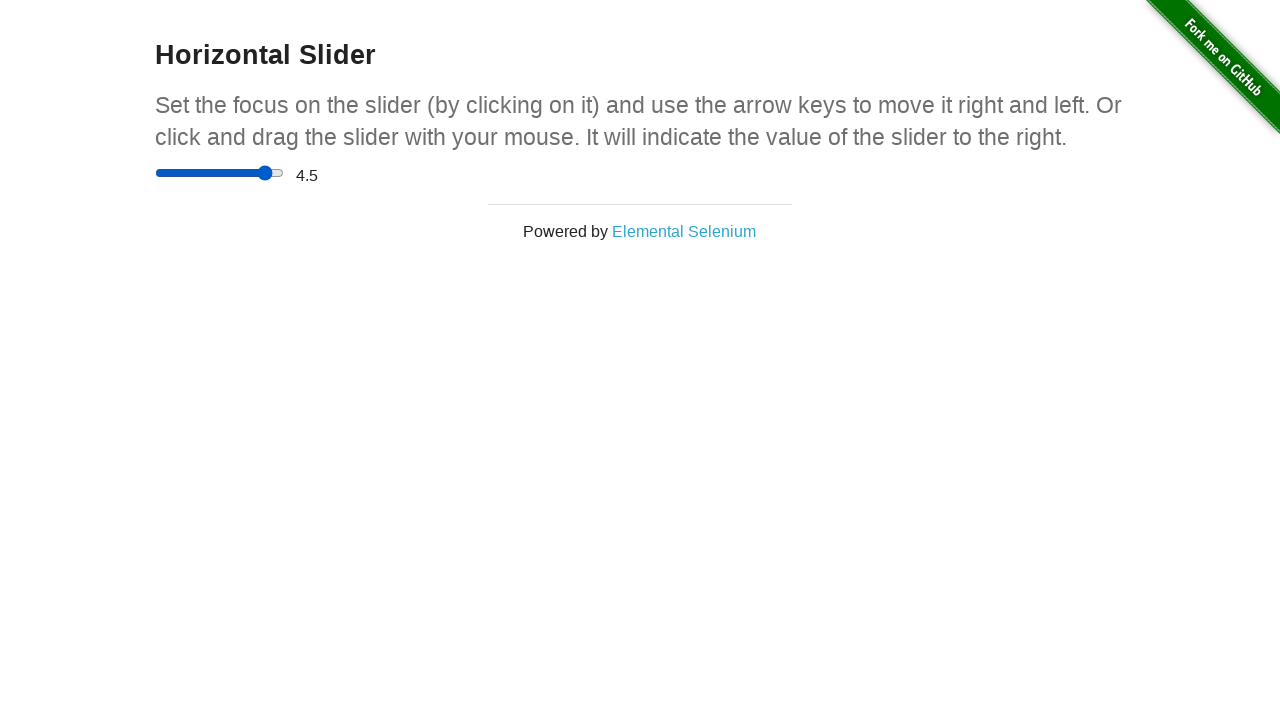

Pressed mouse button down to start drag (increment 10/10) at (264, 173)
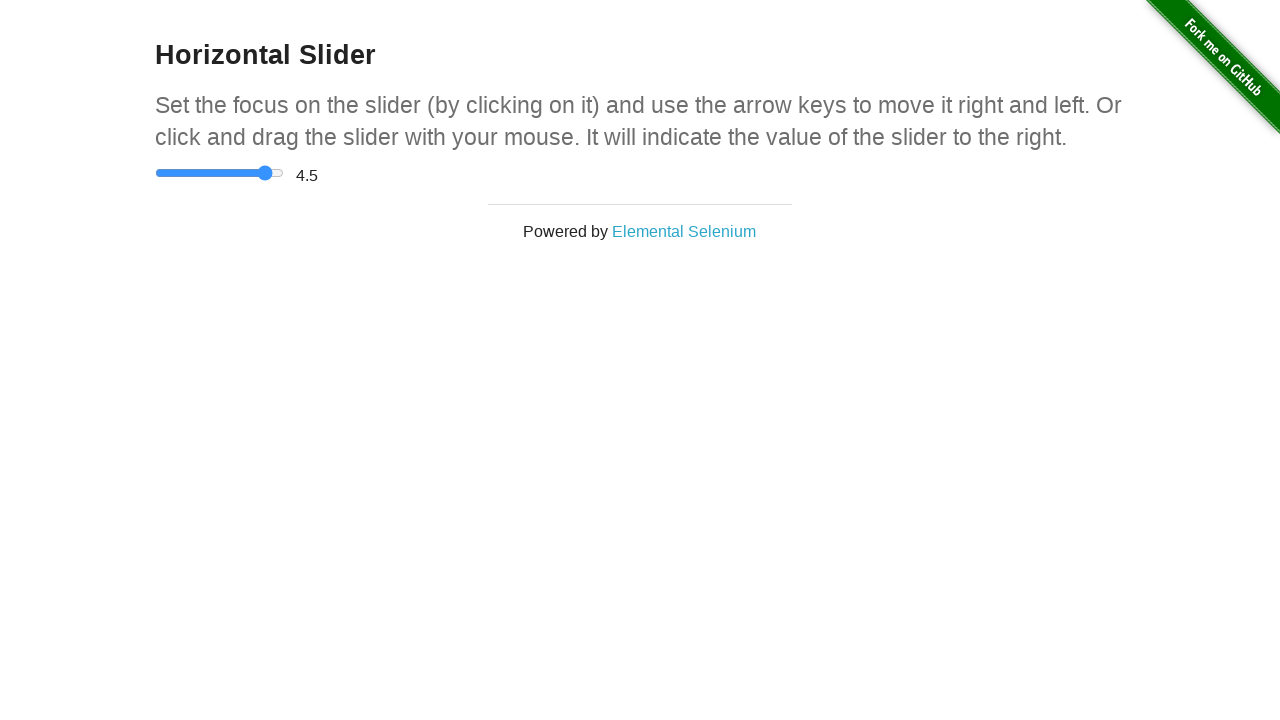

Dragged slider 5 pixels to the right (increment 10/10) at (270, 173)
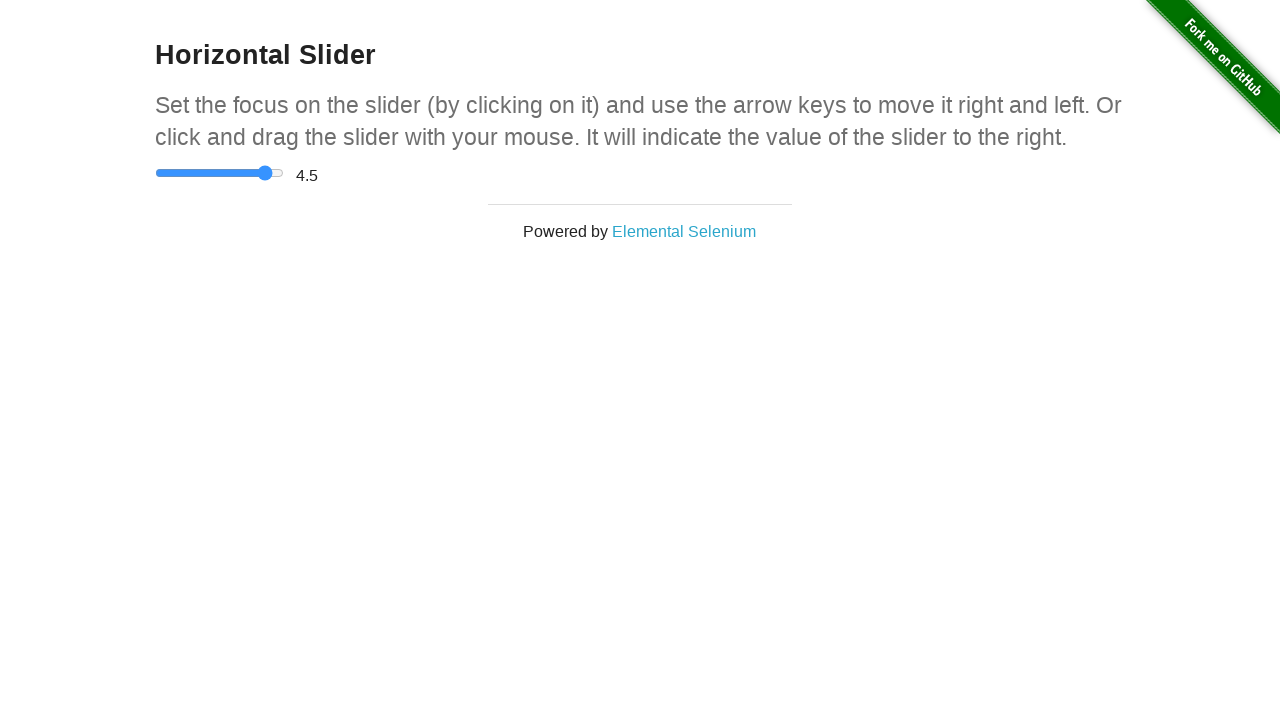

Released mouse button to complete drag (increment 10/10) at (270, 173)
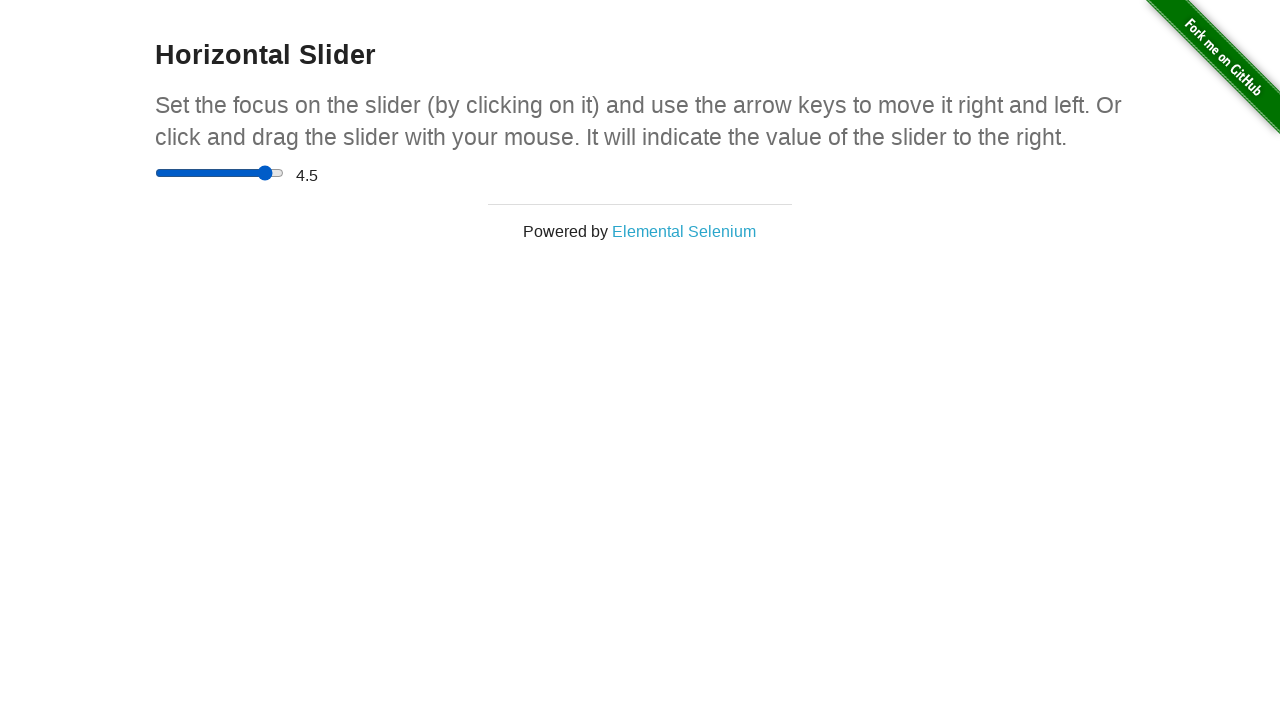

Slider value display element loaded, confirming slider value has changed
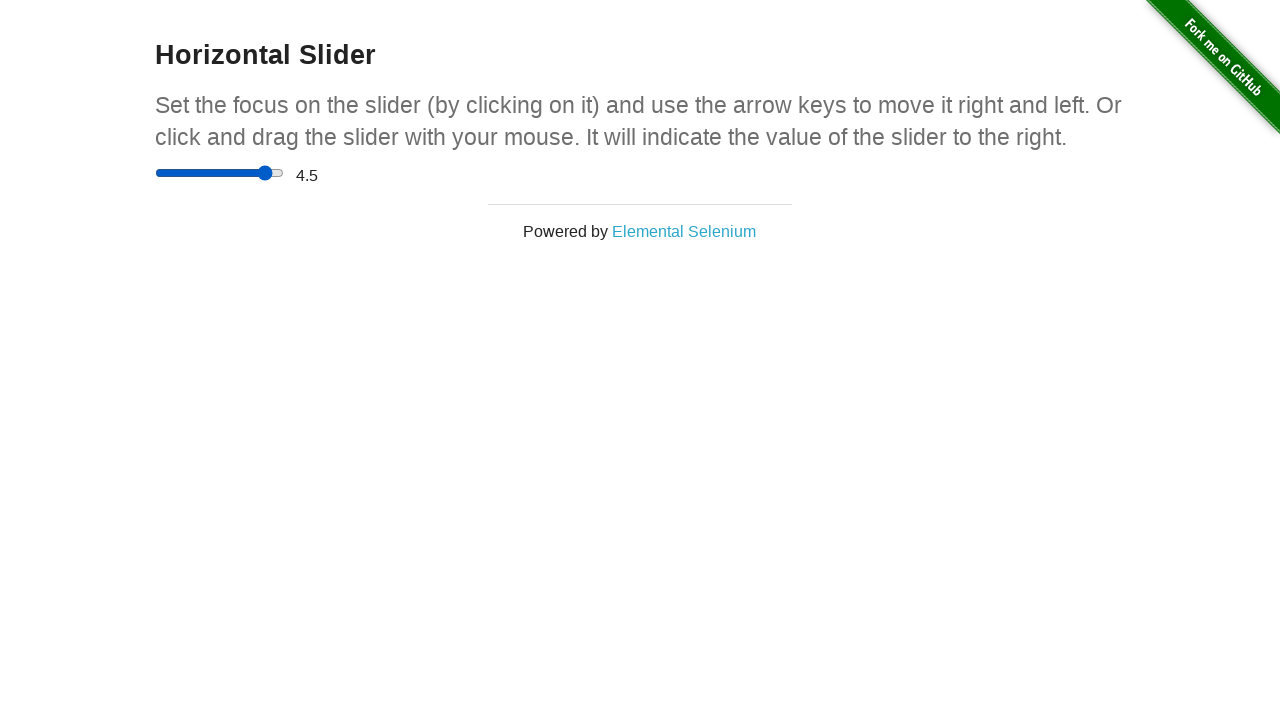

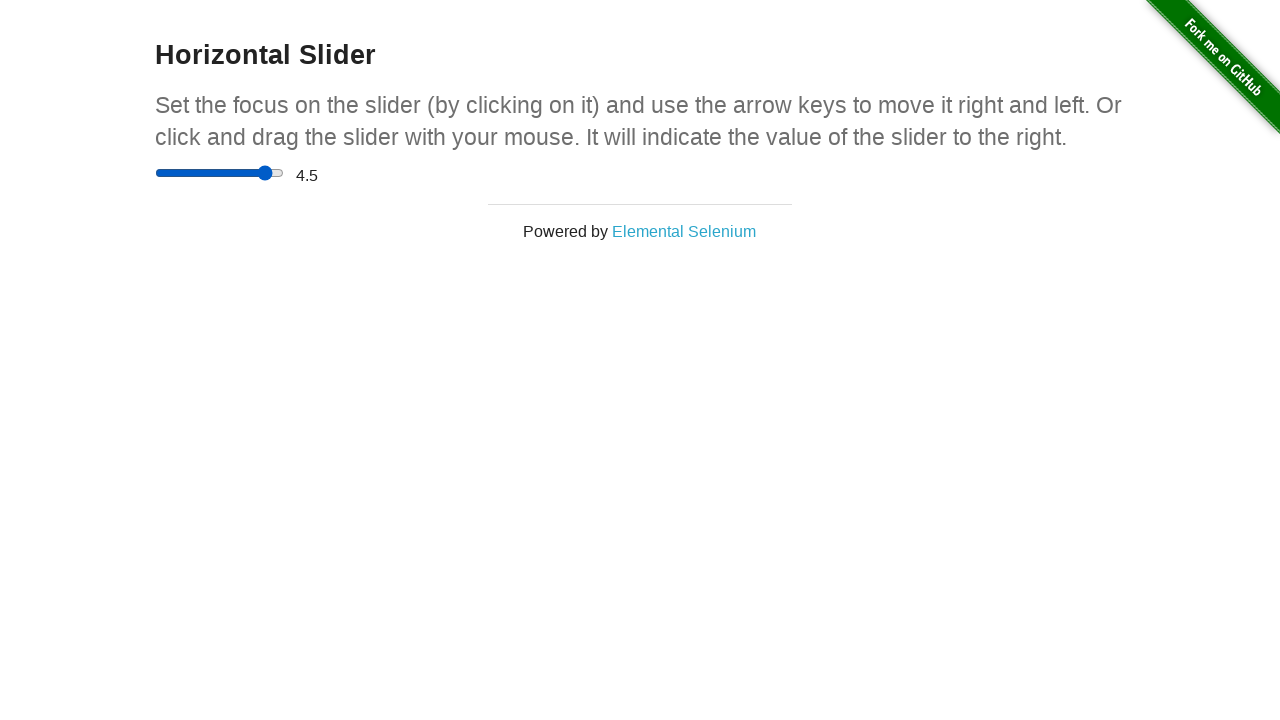